Tests form submission validation by filling all fields except zip code, then verifying that zip code field shows error state while all other fields show success state

Starting URL: https://bonigarcia.dev/selenium-webdriver-java/data-types.html

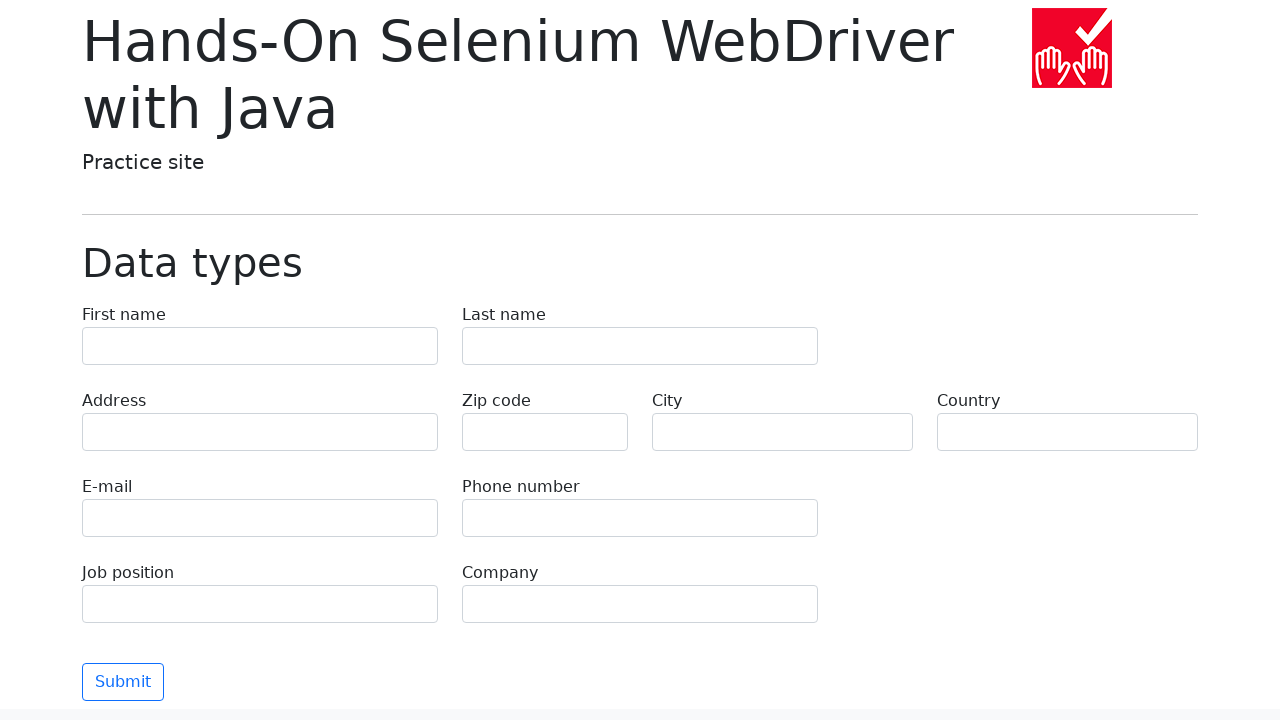

Navigated to form page
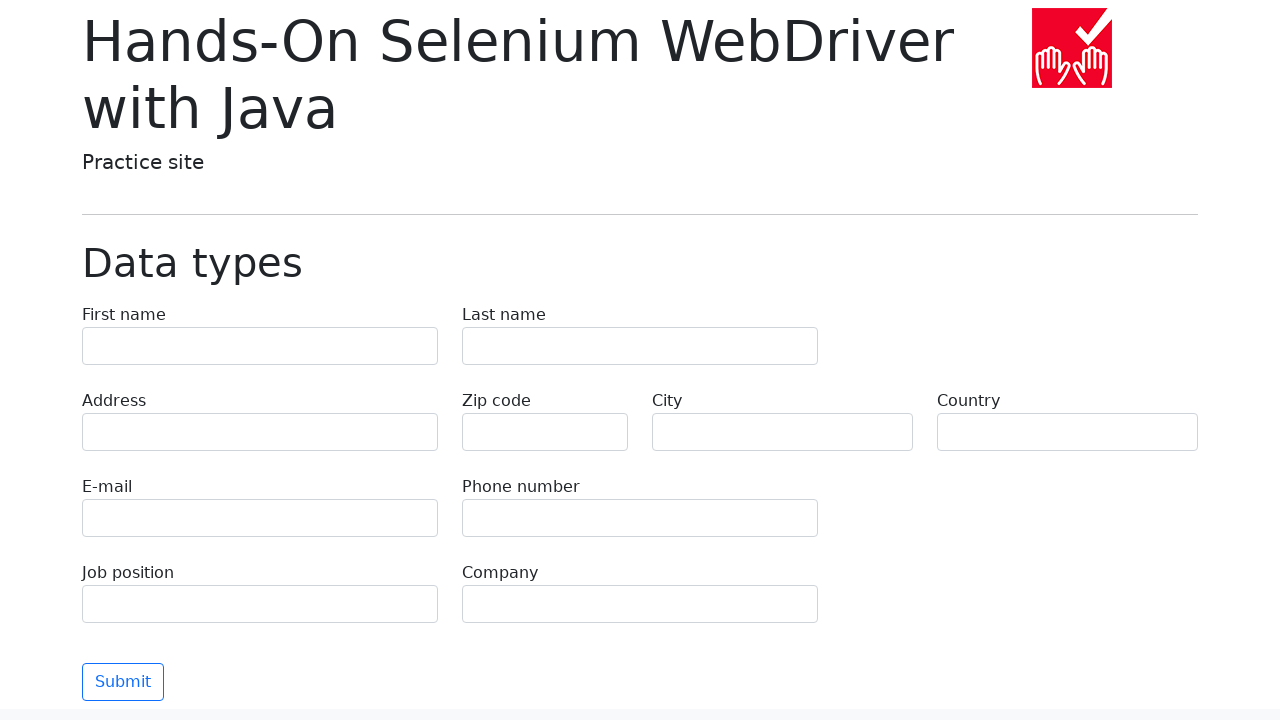

Filled first name field with 'Иван' on body > main > div > form > div:nth-child(1) > div:nth-child(1) > label > input
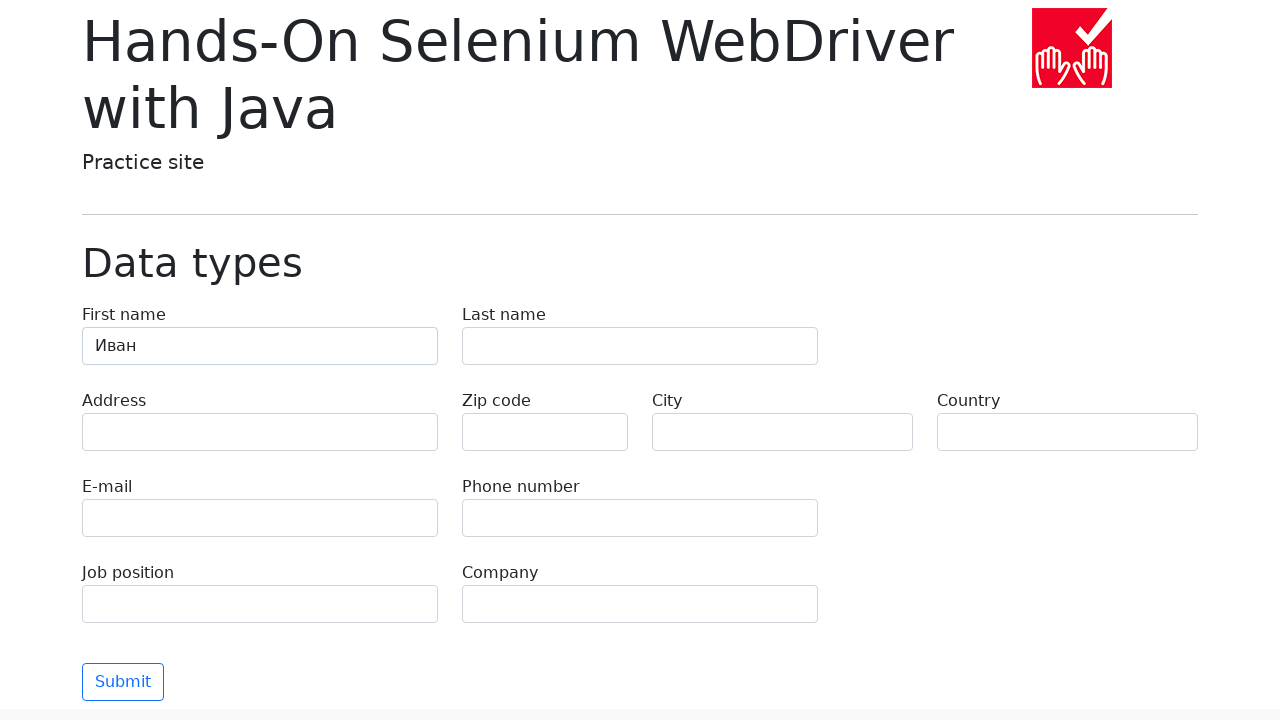

Filled last name field with 'Петров' on body > main > div > form > div:nth-child(1) > div:nth-child(2) > label > input
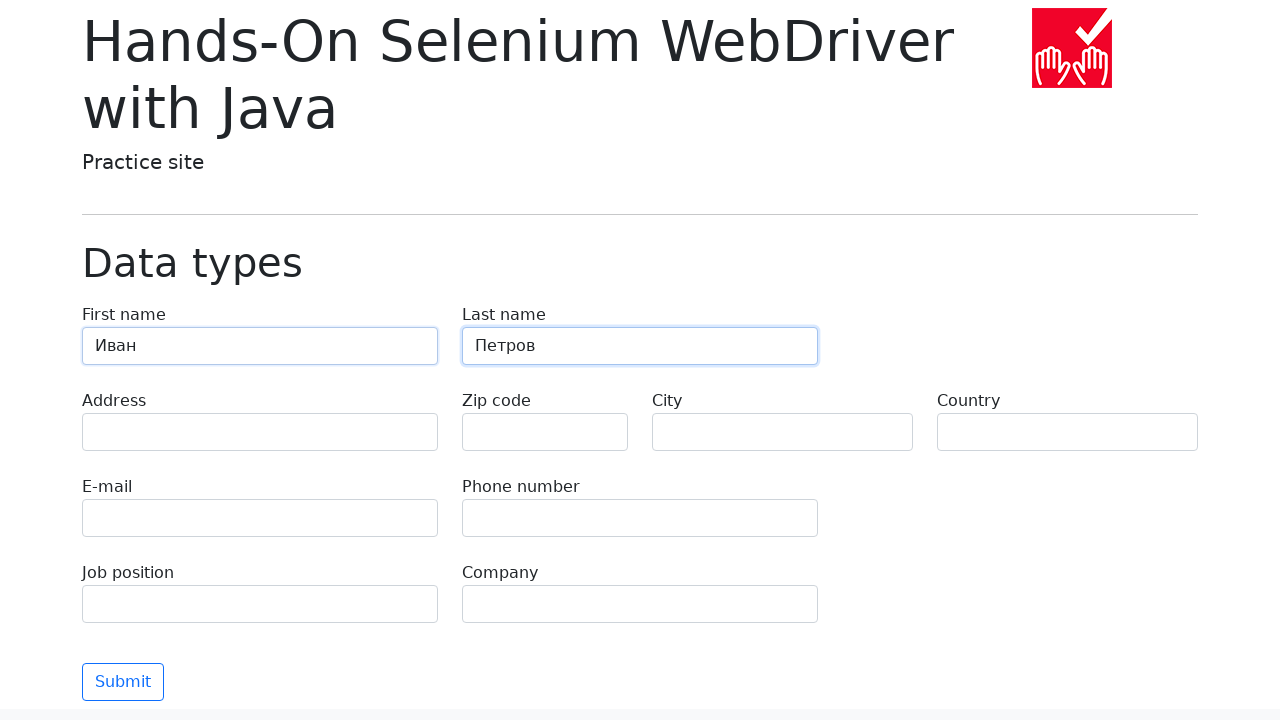

Filled address field with 'Ленина, 55-3' on body > main > div > form > div:nth-child(2) > div.col-md-4.py-2 > label > input
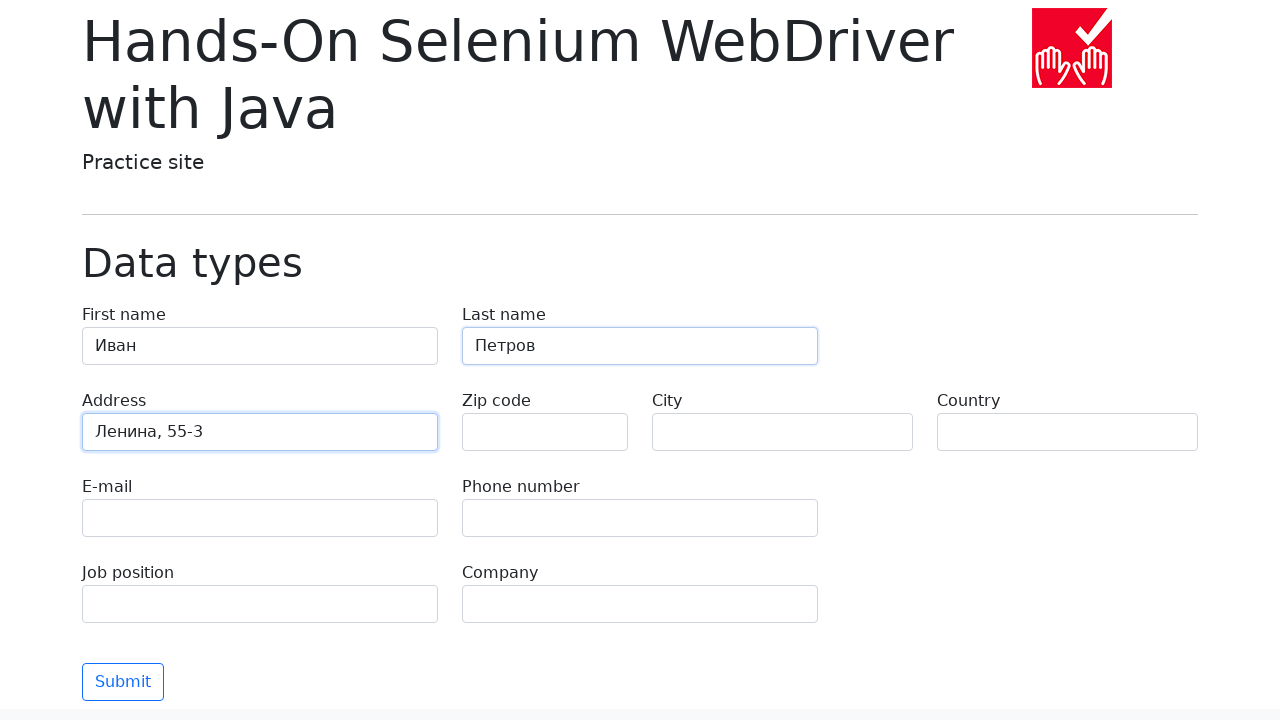

Filled email field with 'test@skypro.com' on body > main > div > form > div:nth-child(3) > div:nth-child(1) > label > input
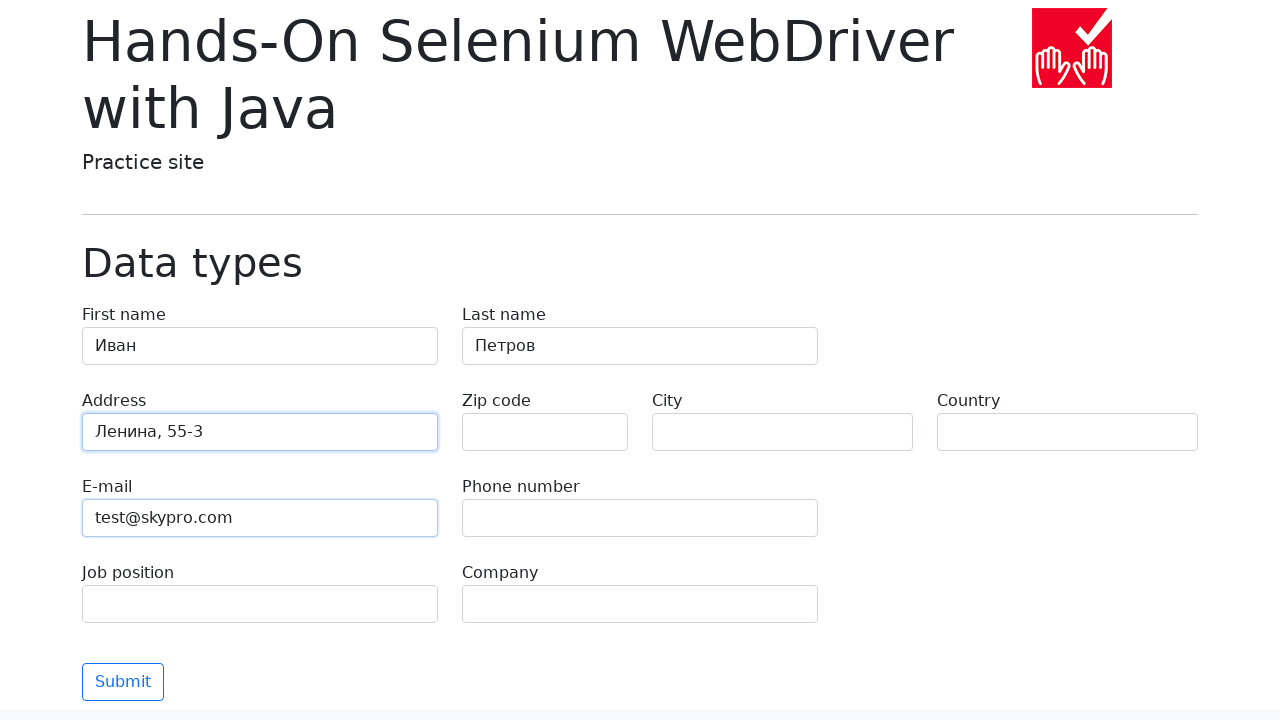

Filled phone field with '+7985899998787' on body > main > div > form > div:nth-child(3) > div:nth-child(2) > label > input
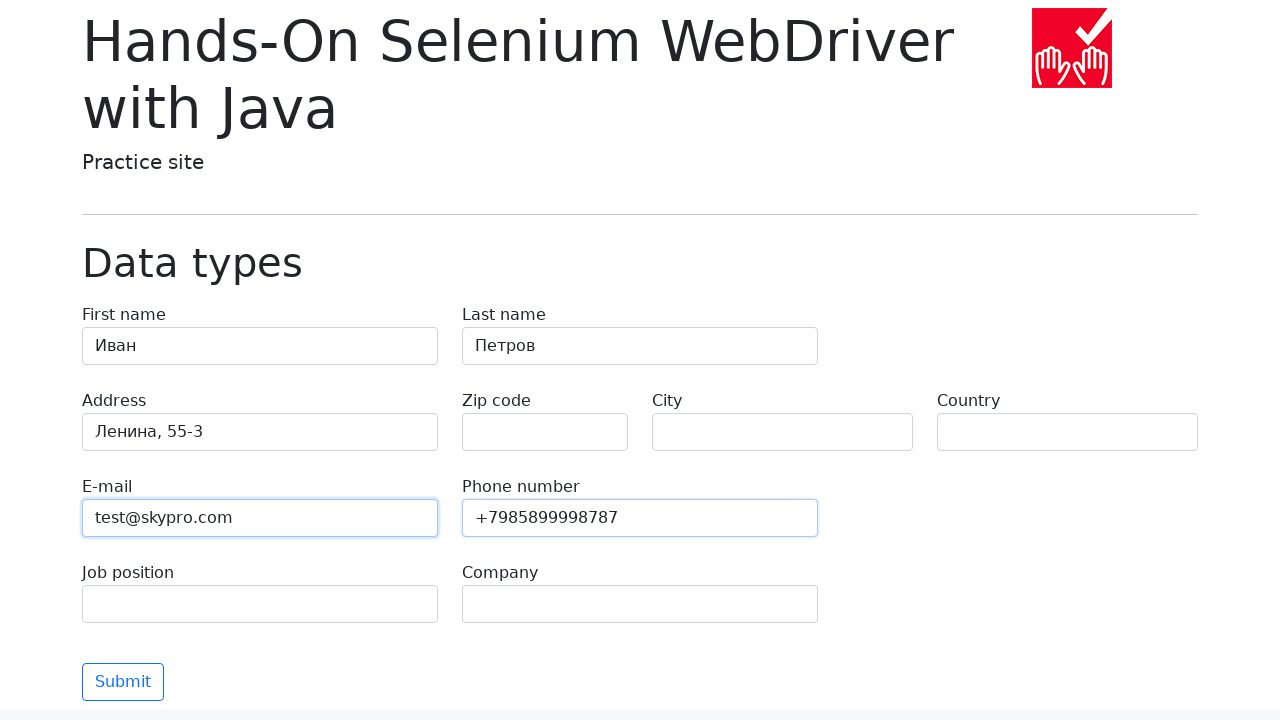

Filled city field with 'Москва' on body > main > div > form > div:nth-child(2) > div:nth-child(3) > label > input
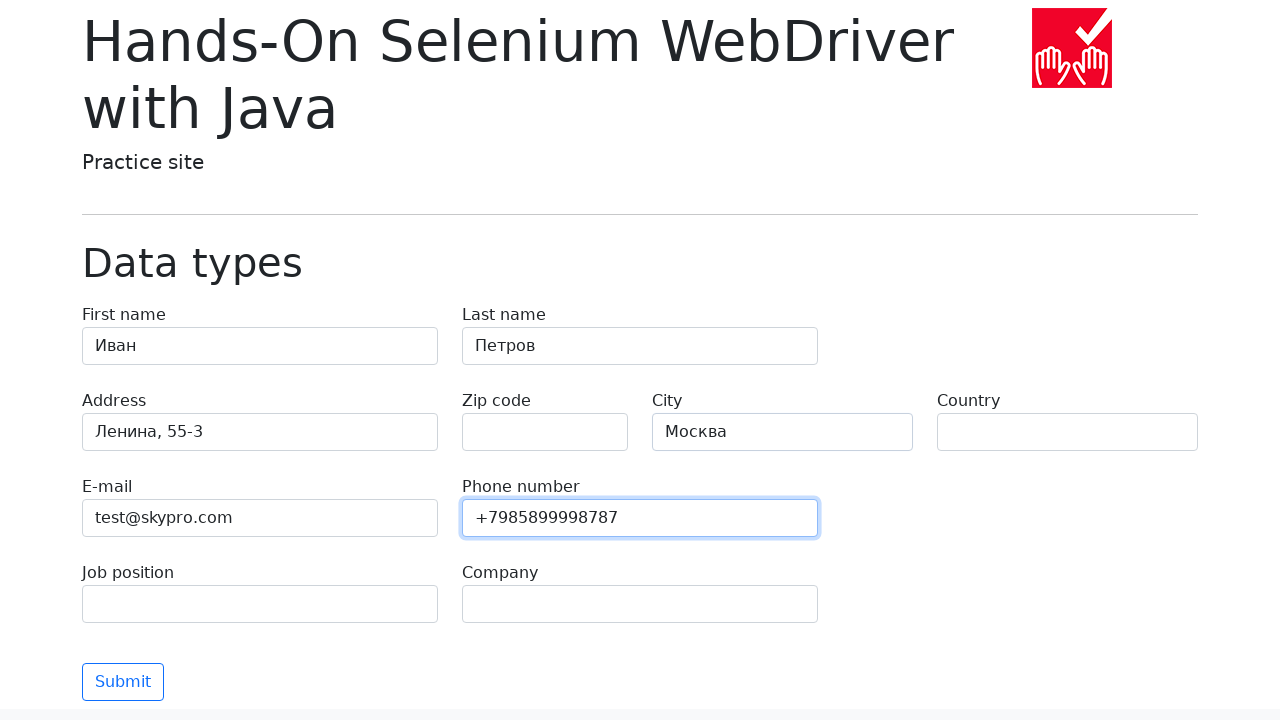

Filled country field with 'Россия' on body > main > div > form > div:nth-child(2) > div:nth-child(4) > label > input
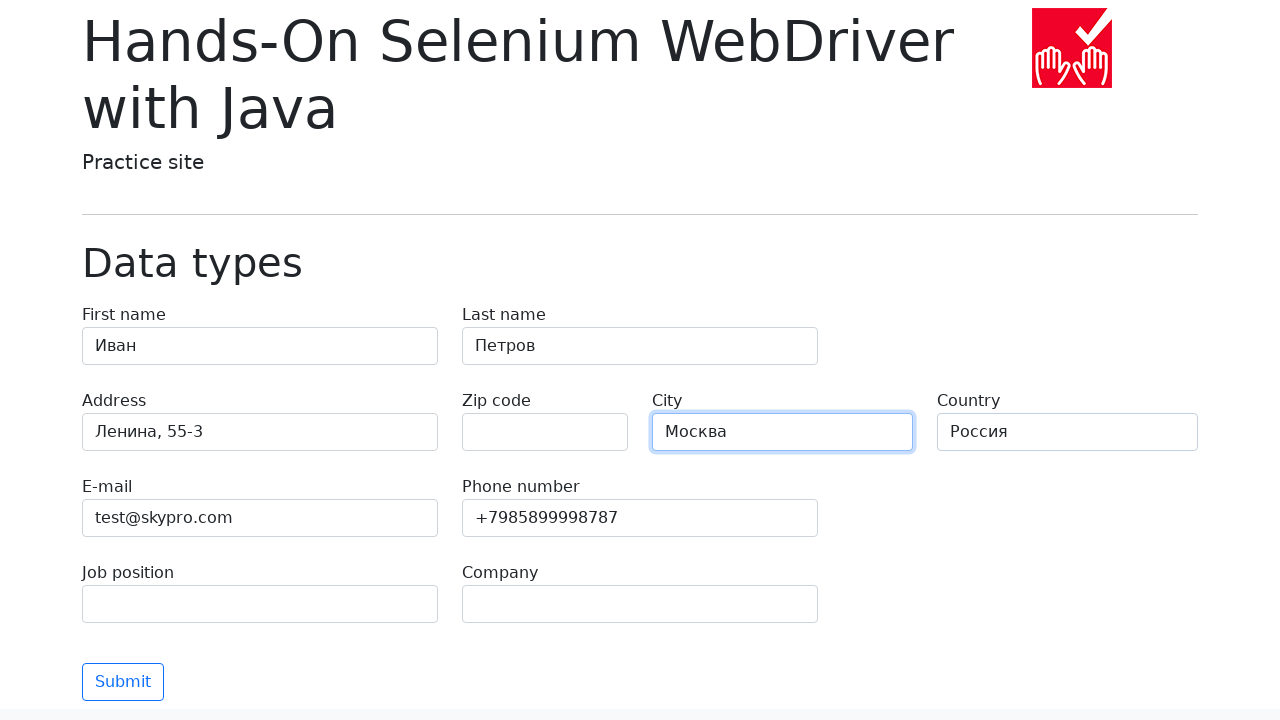

Filled job position field with 'QA' on body > main > div > form > div:nth-child(4) > div:nth-child(1) > label > input
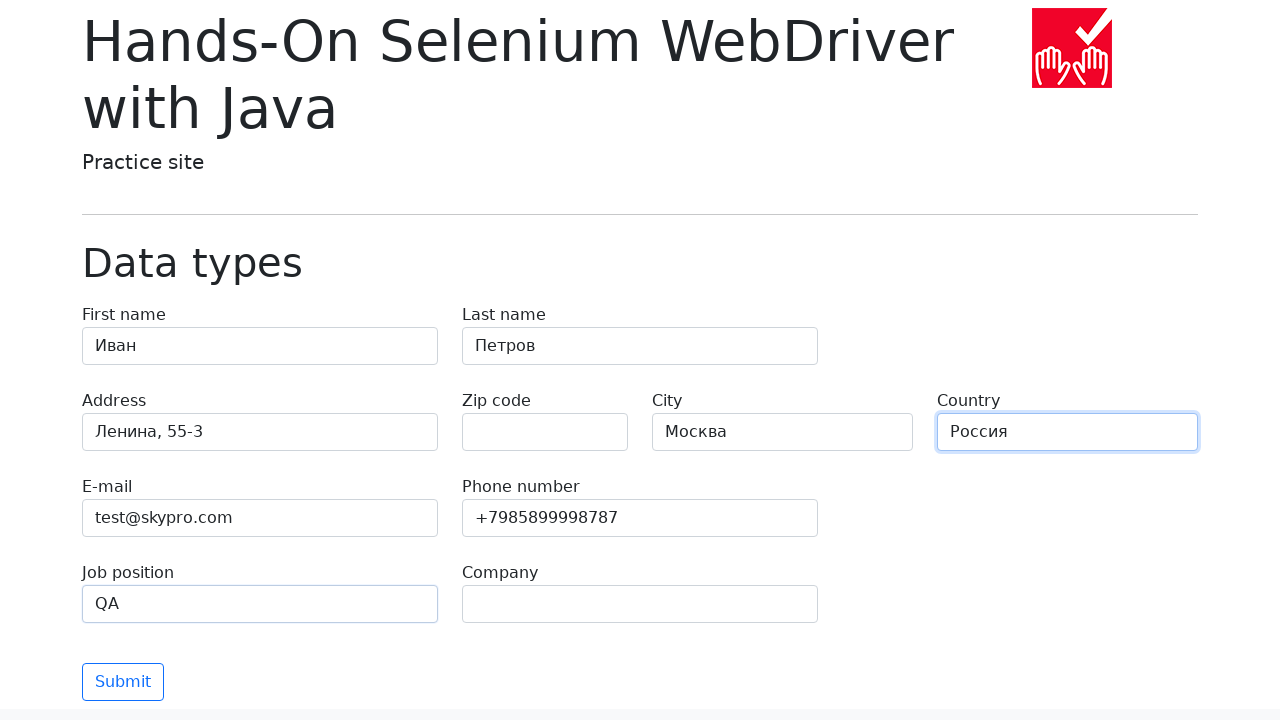

Filled company field with 'SkyPro' on body > main > div > form > div:nth-child(4) > div:nth-child(2) > label > input
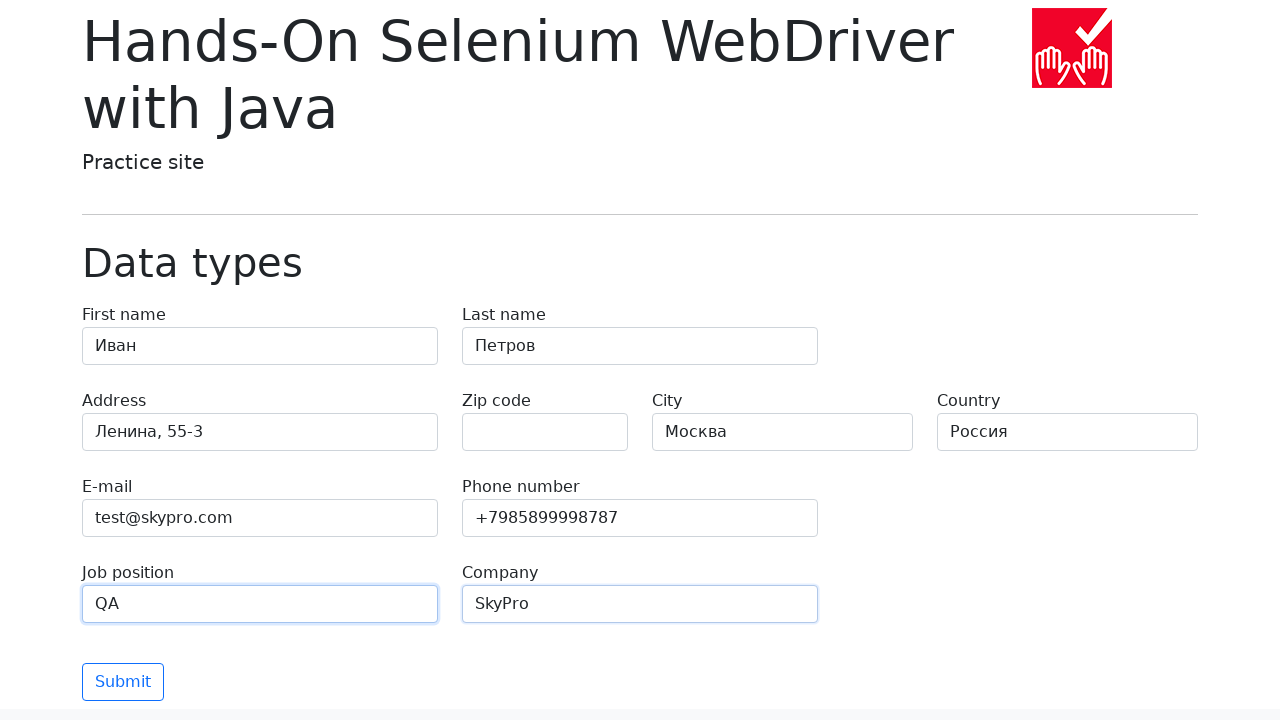

Clicked submit button to validate form at (123, 682) on div.col-md-4.py-2 > button
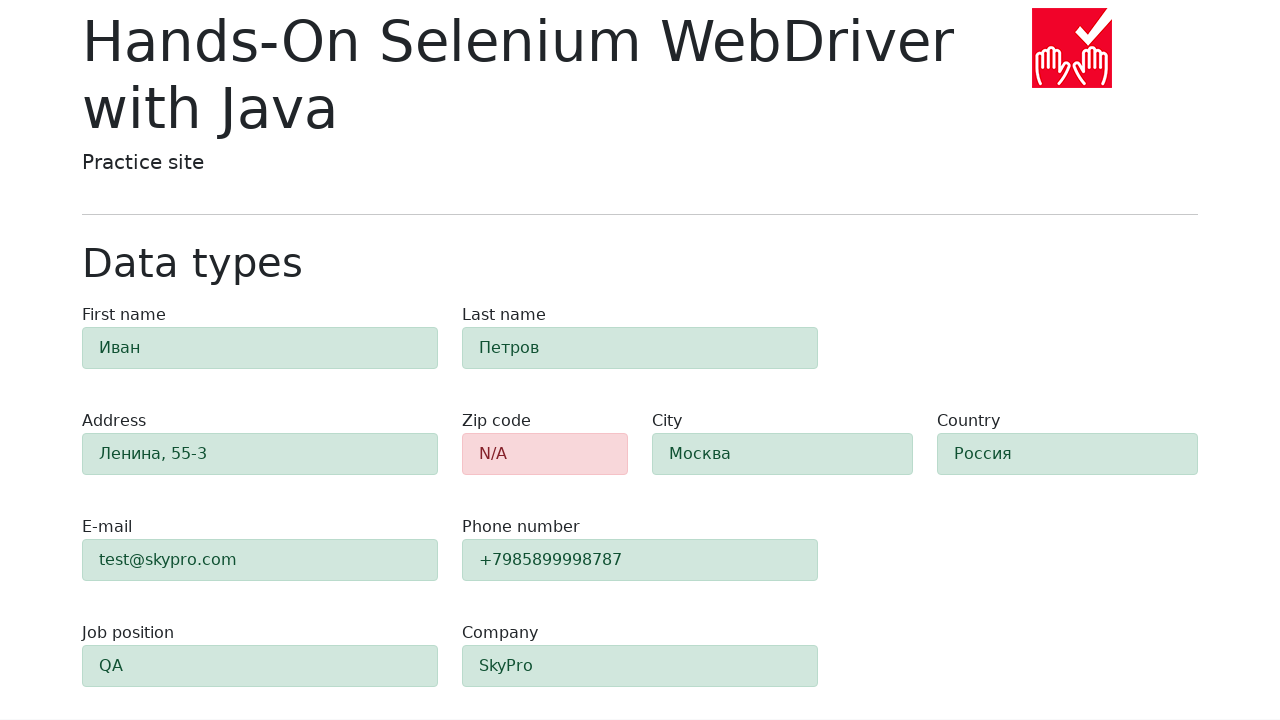

Validation results loaded - zip code field appeared
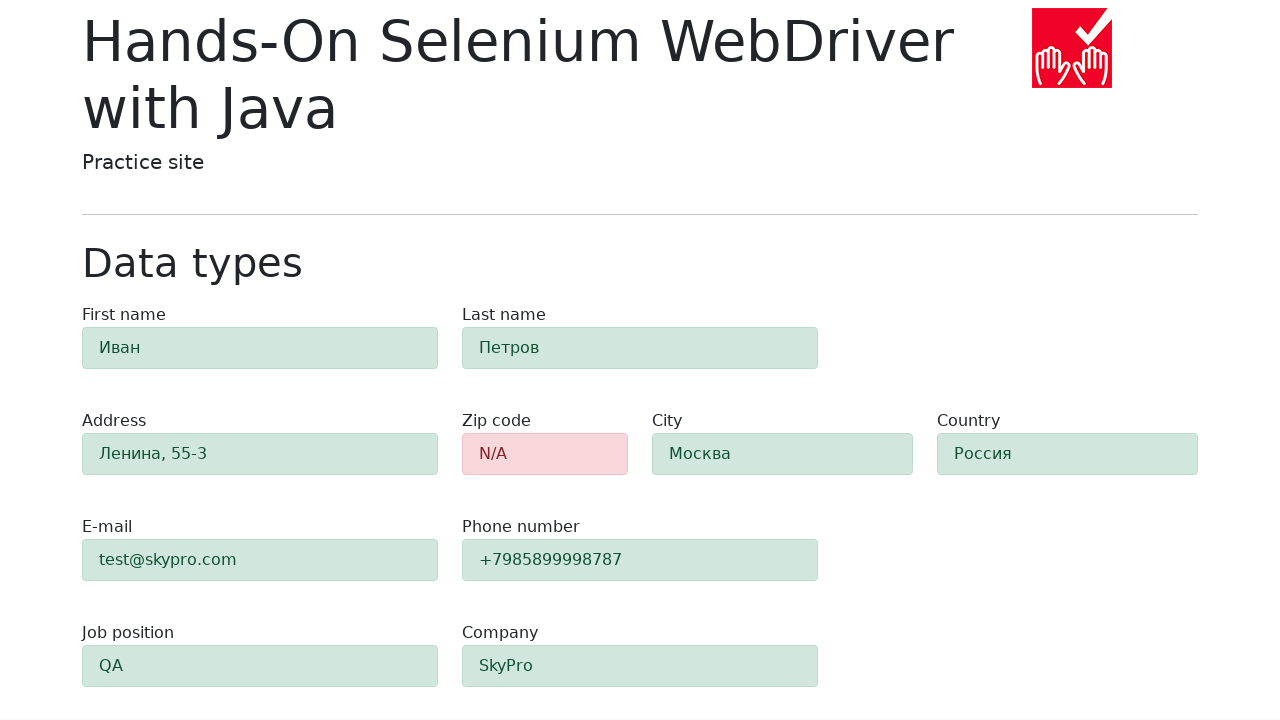

Retrieved zip code field class: 'alert py-2 alert-danger'
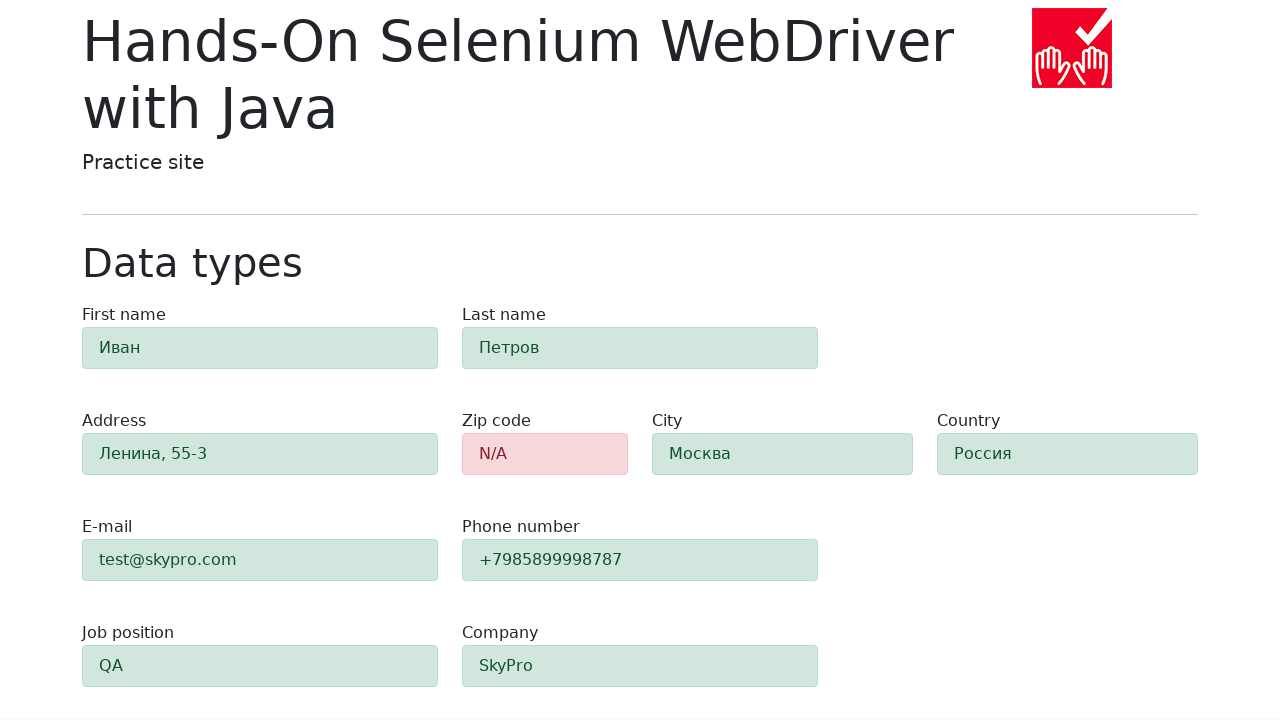

Verified zip code field shows error state (red) - assertion passed
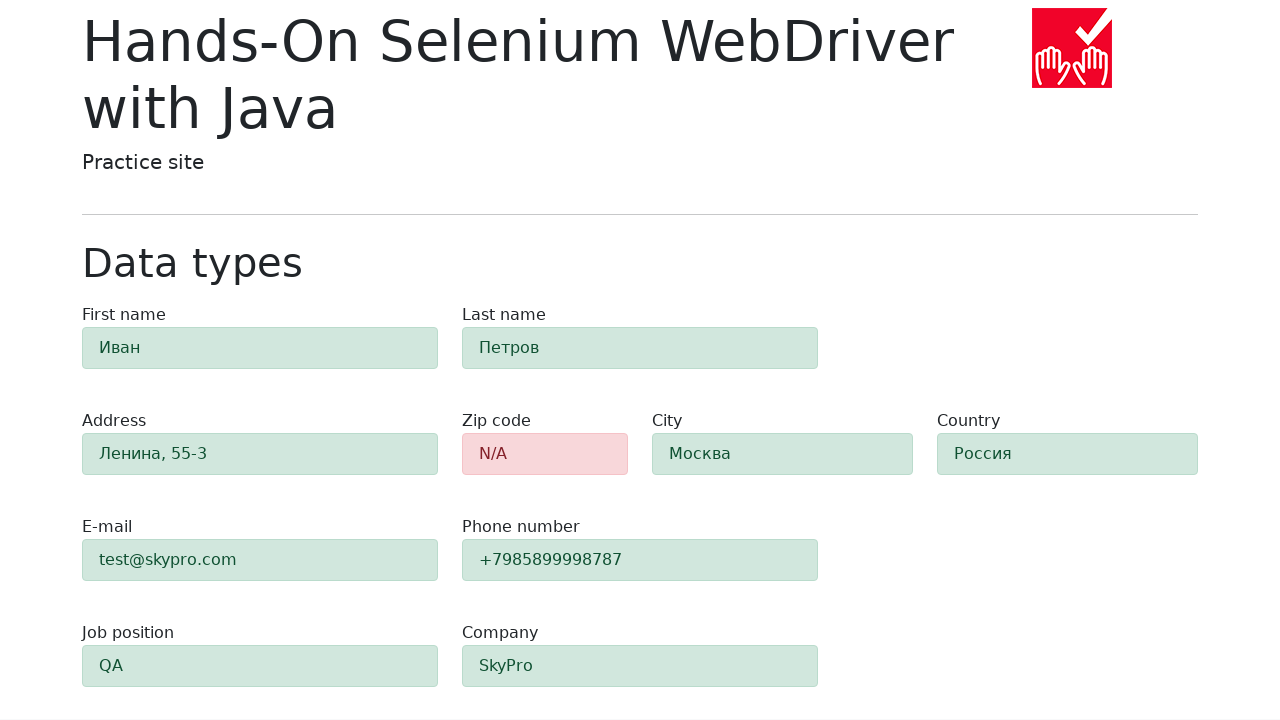

Waited for success field '#first-name' to appear
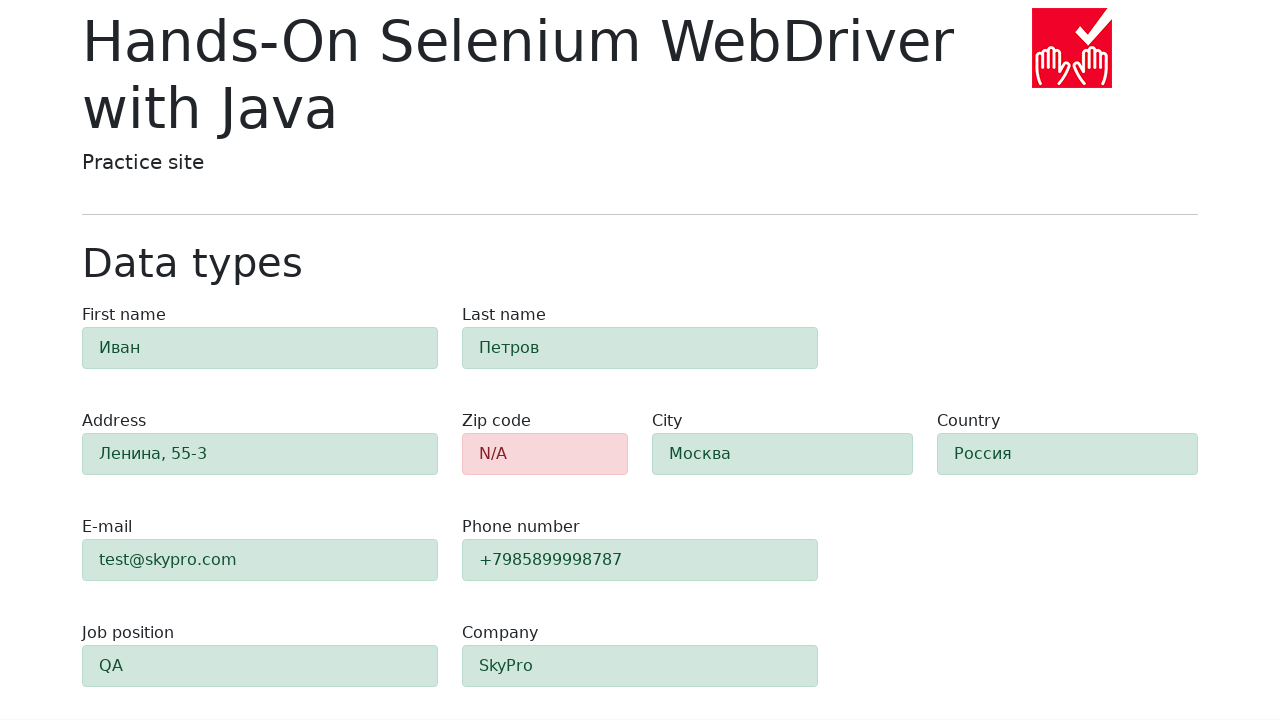

Retrieved class for field '#first-name': 'alert py-2 alert-success'
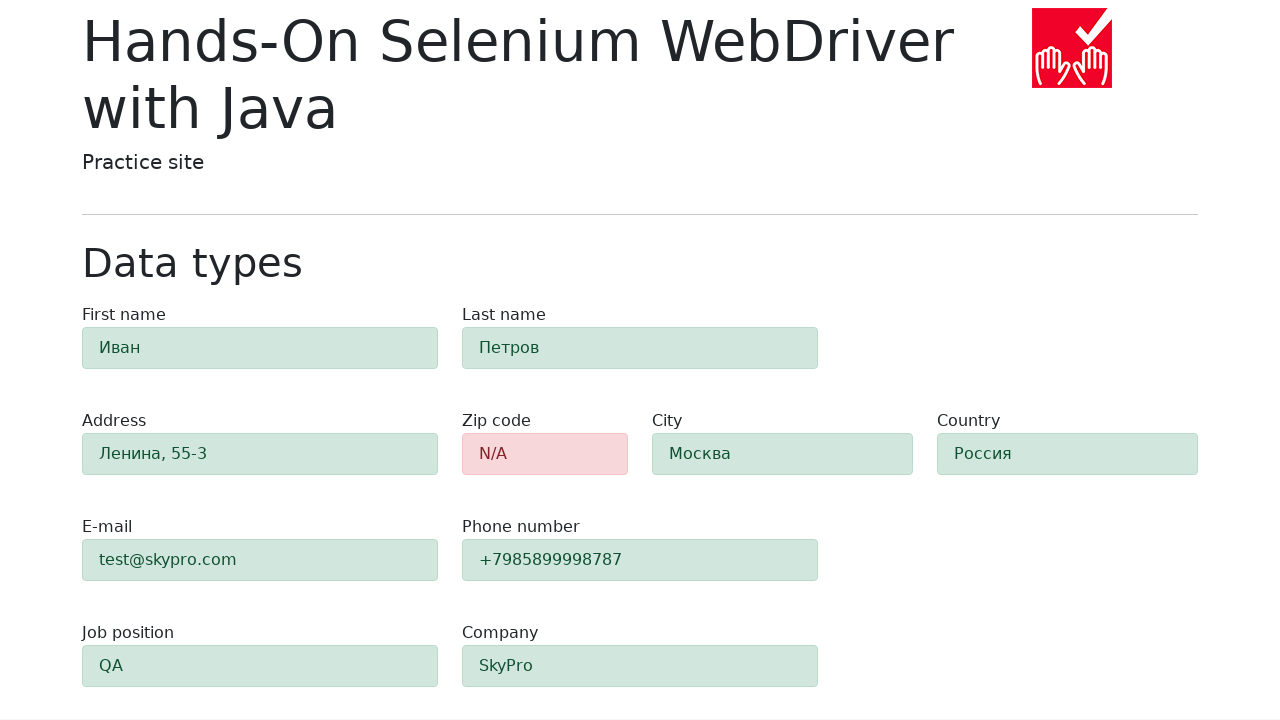

Verified field '#first-name' shows success state (green) - assertion passed
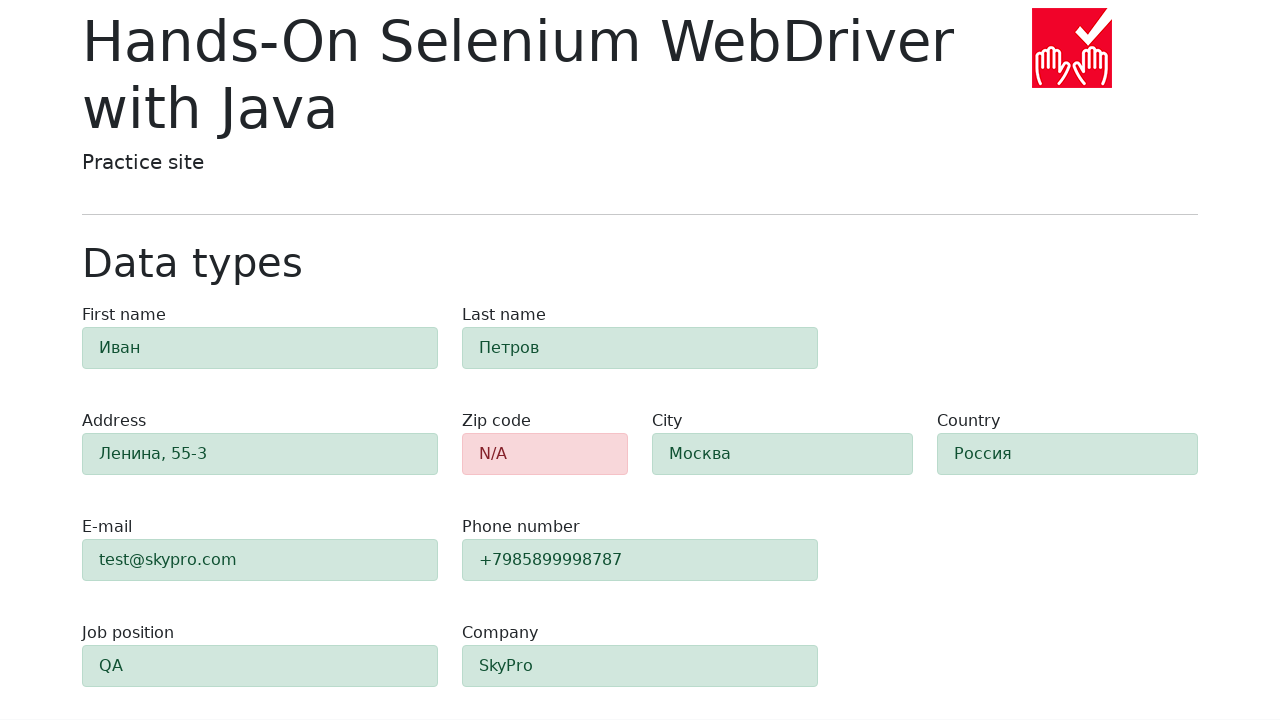

Waited for success field '#last-name' to appear
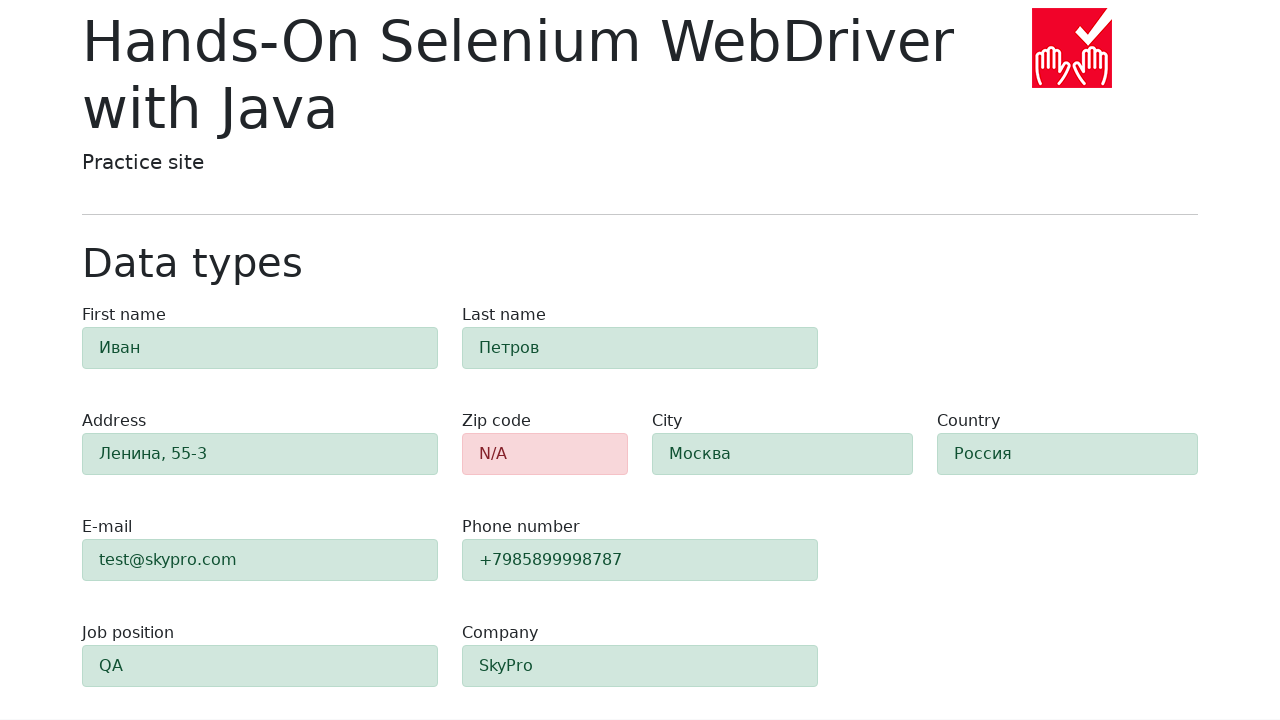

Retrieved class for field '#last-name': 'alert py-2 alert-success'
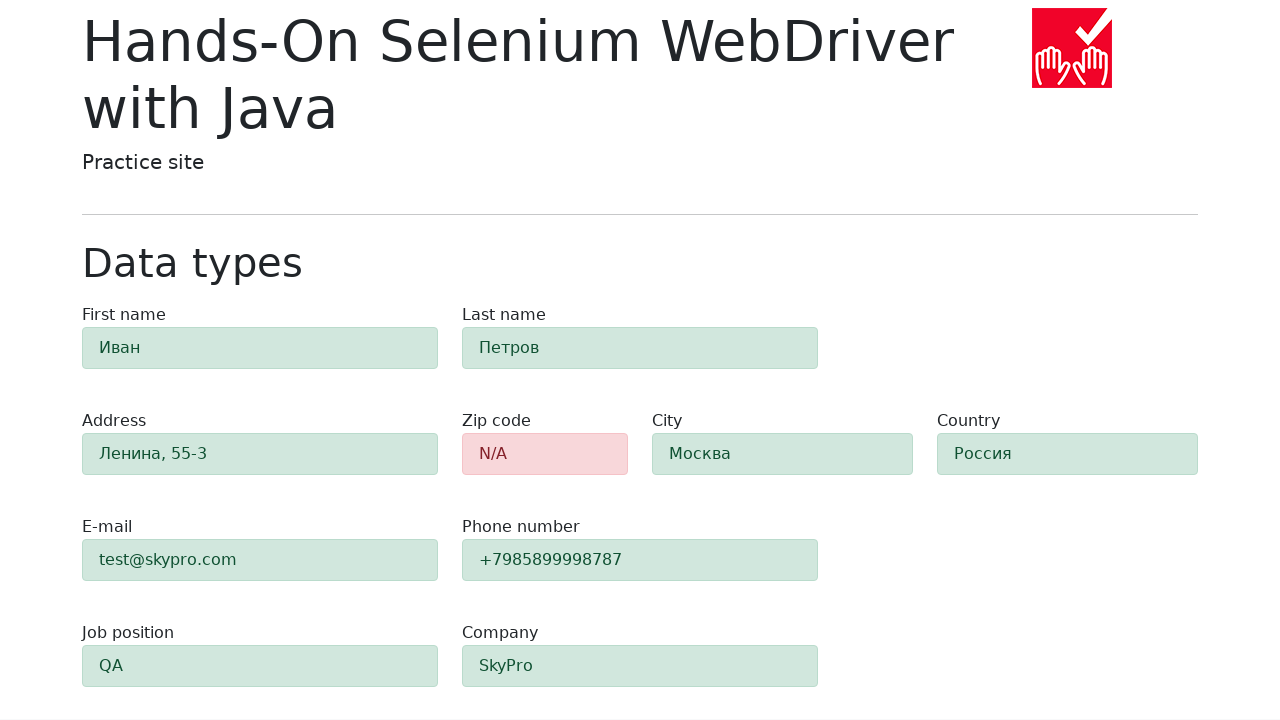

Verified field '#last-name' shows success state (green) - assertion passed
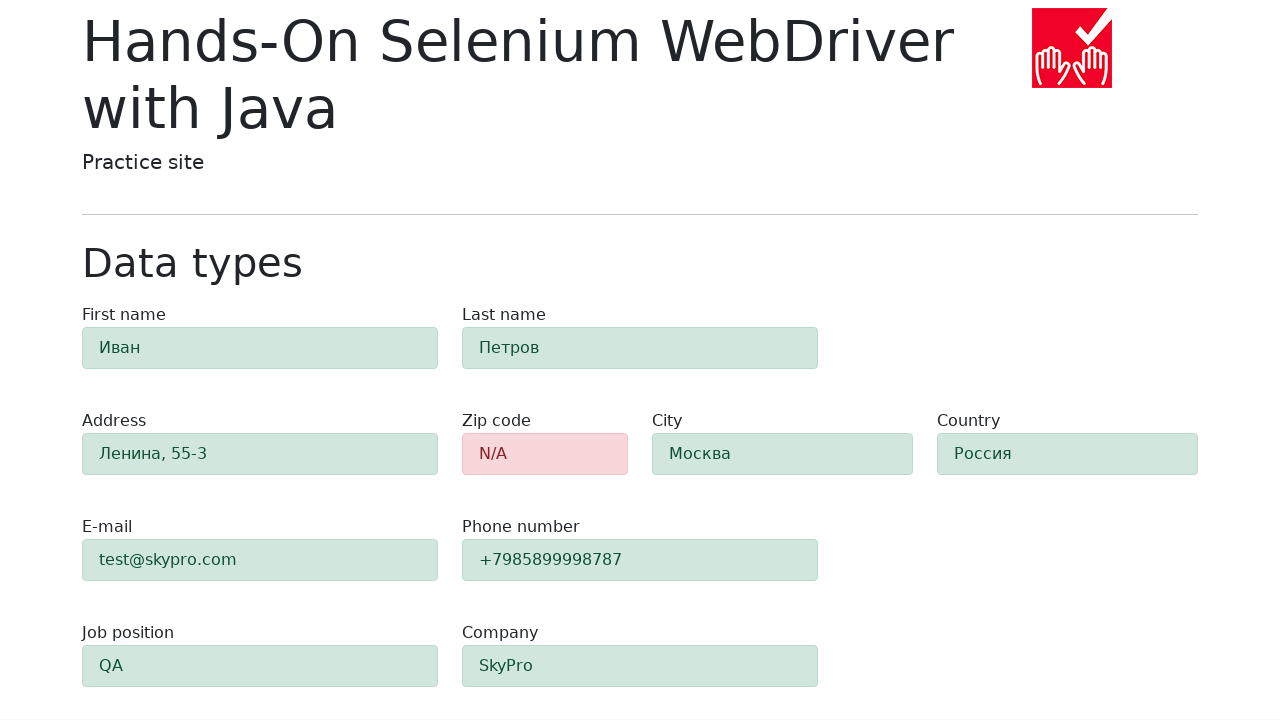

Waited for success field '#address' to appear
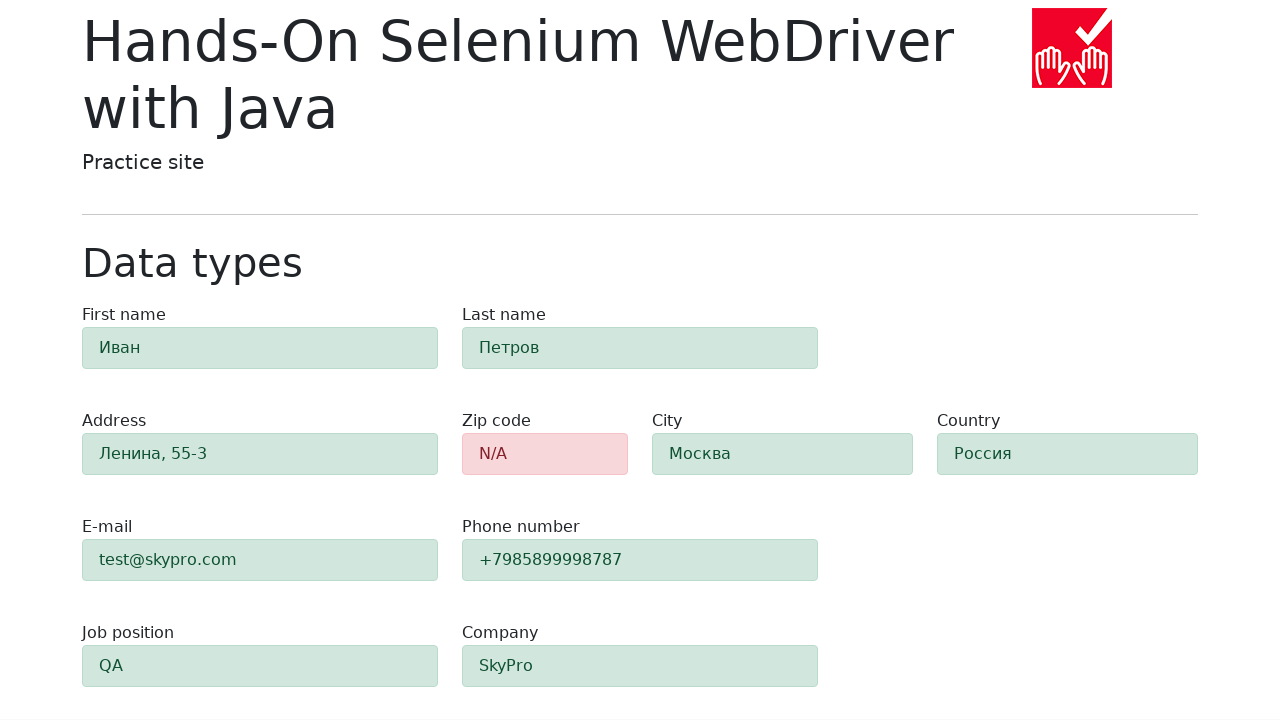

Retrieved class for field '#address': 'alert py-2 alert-success'
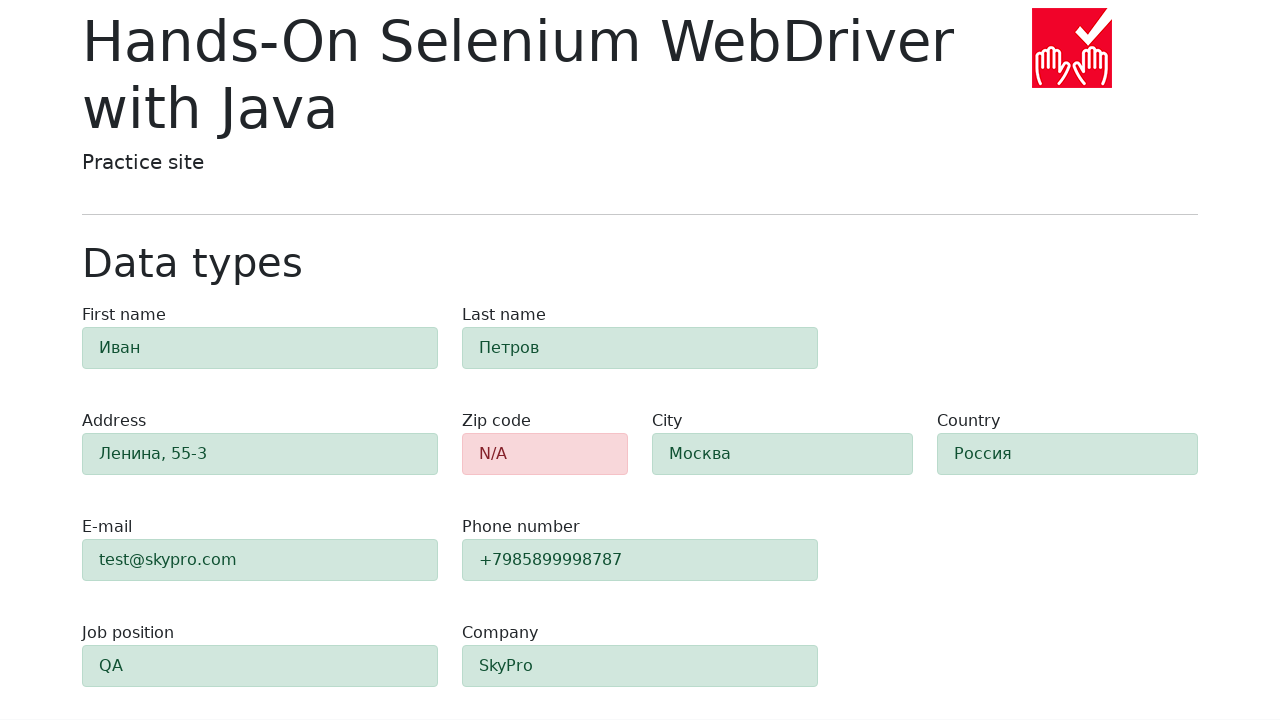

Verified field '#address' shows success state (green) - assertion passed
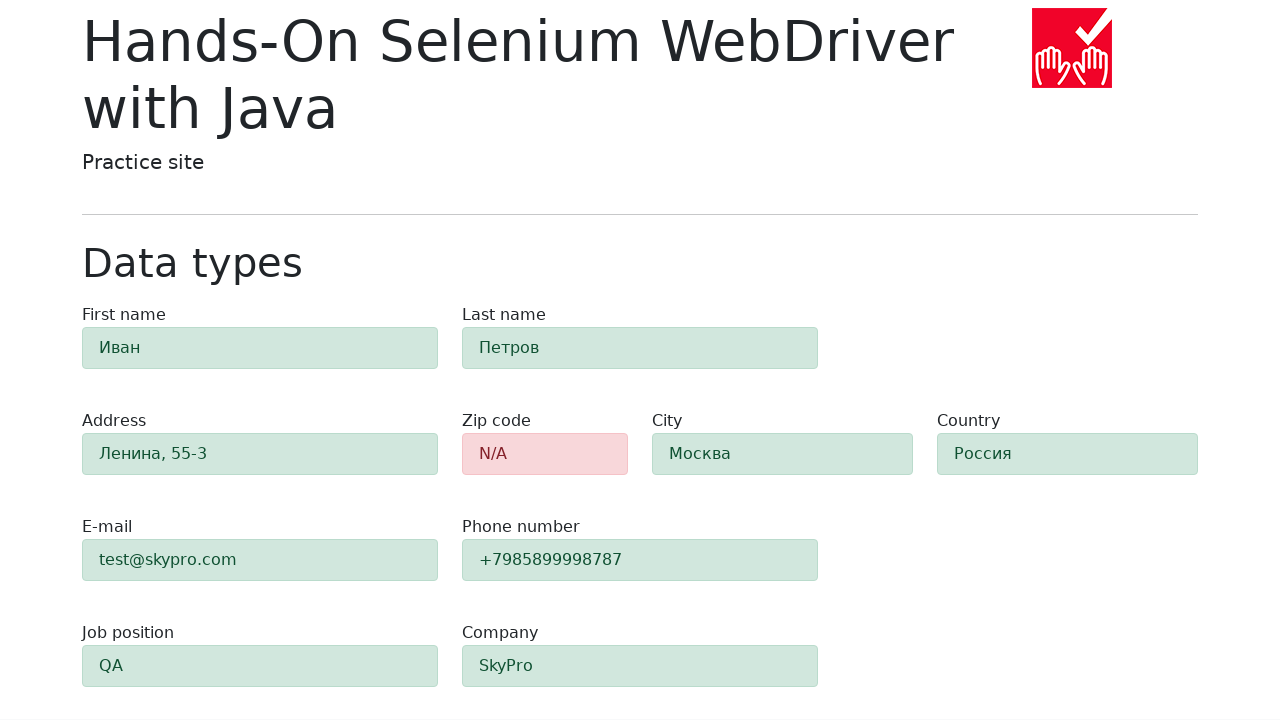

Waited for success field '#city' to appear
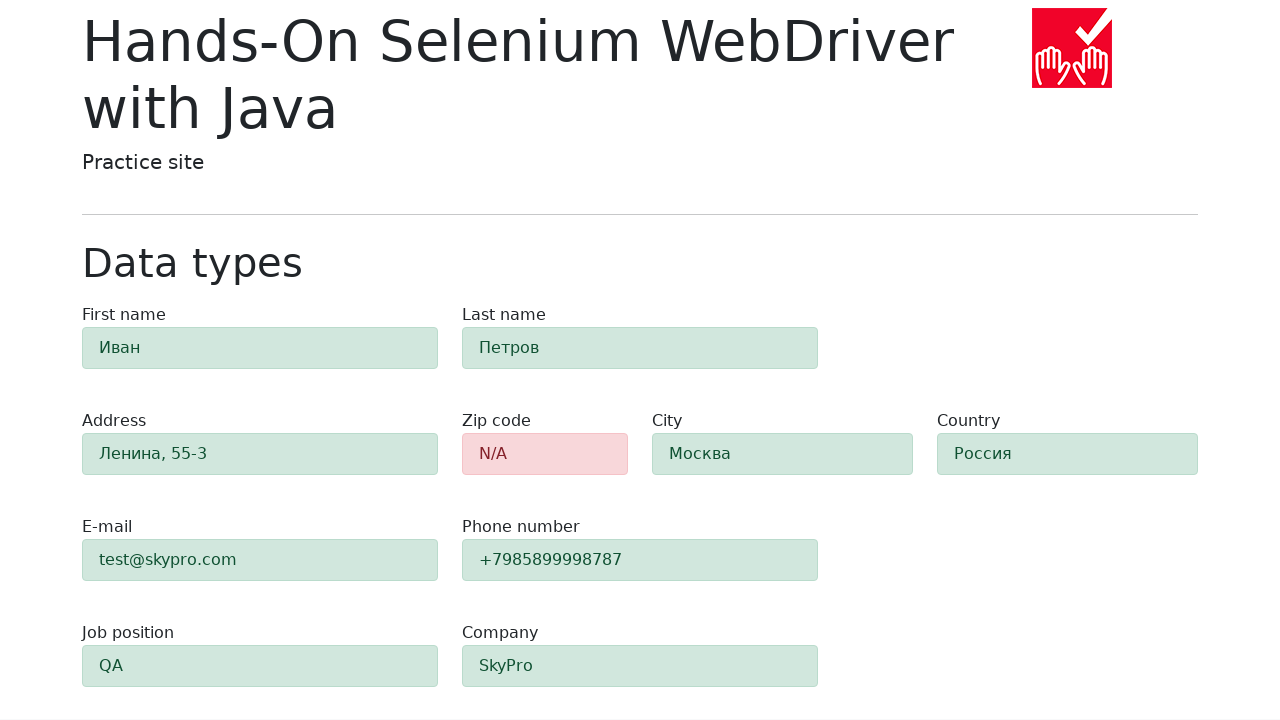

Retrieved class for field '#city': 'alert py-2 alert-success'
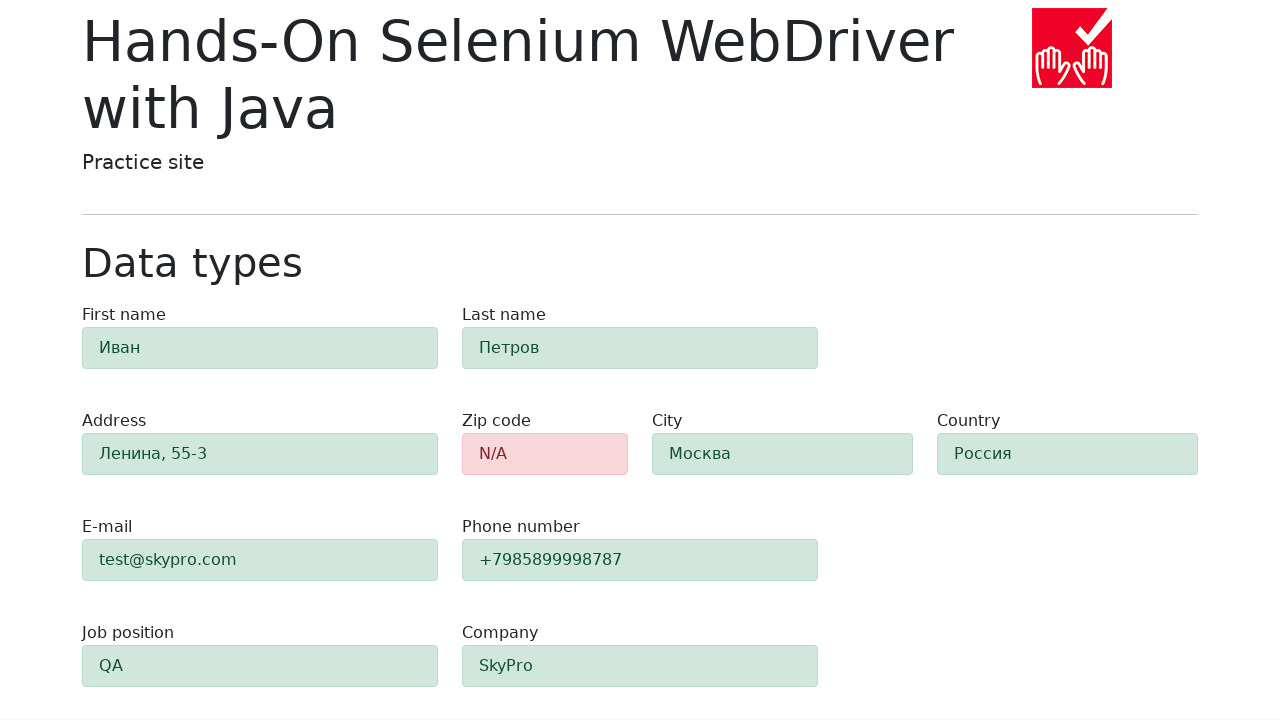

Verified field '#city' shows success state (green) - assertion passed
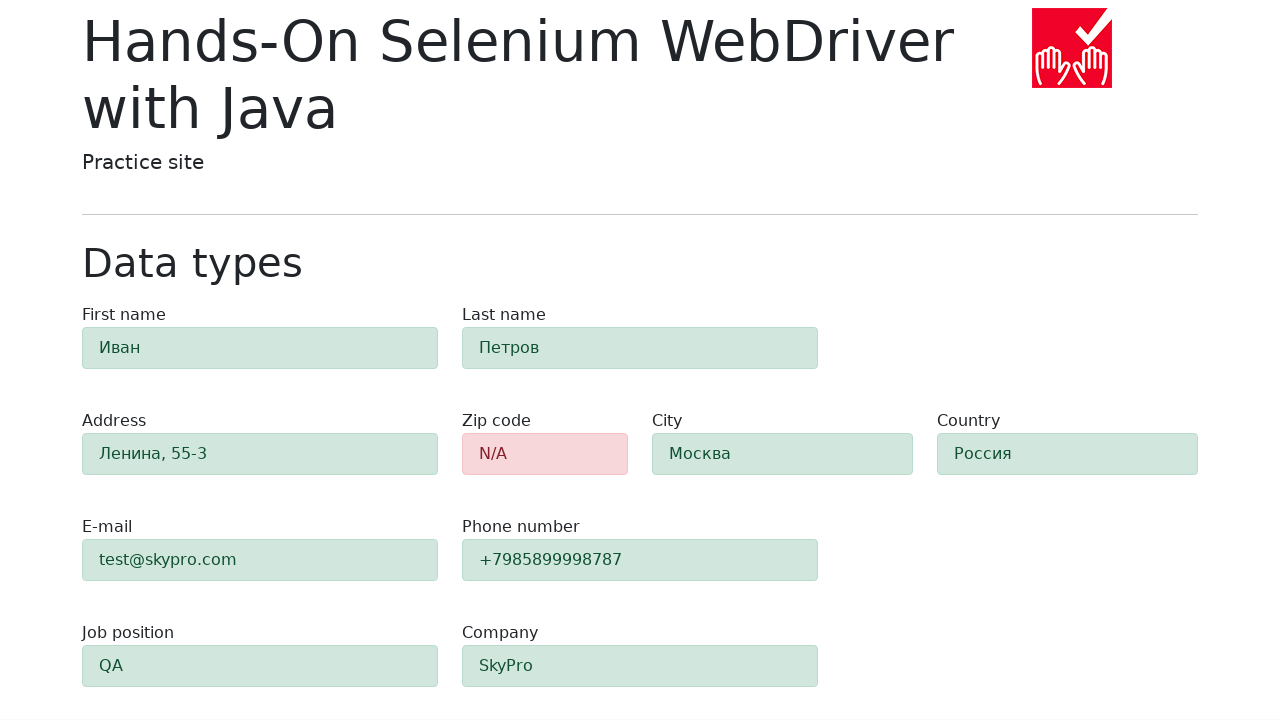

Waited for success field '#country' to appear
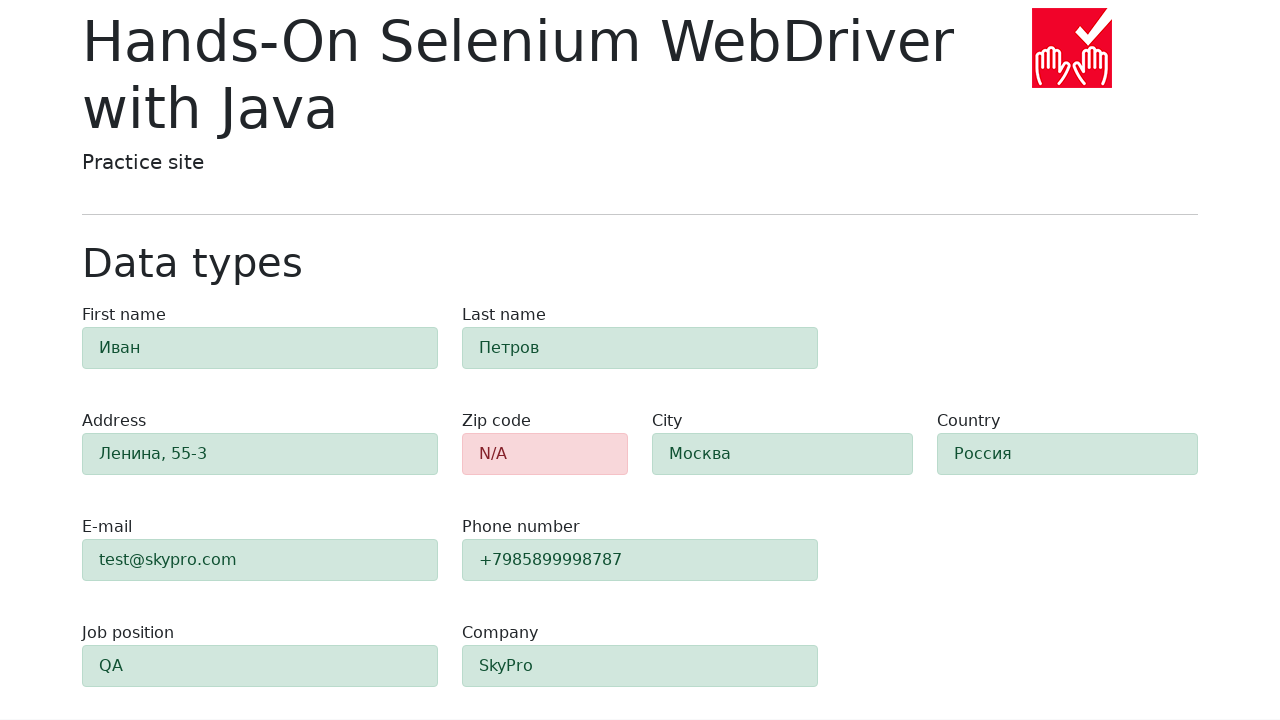

Retrieved class for field '#country': 'alert py-2 alert-success'
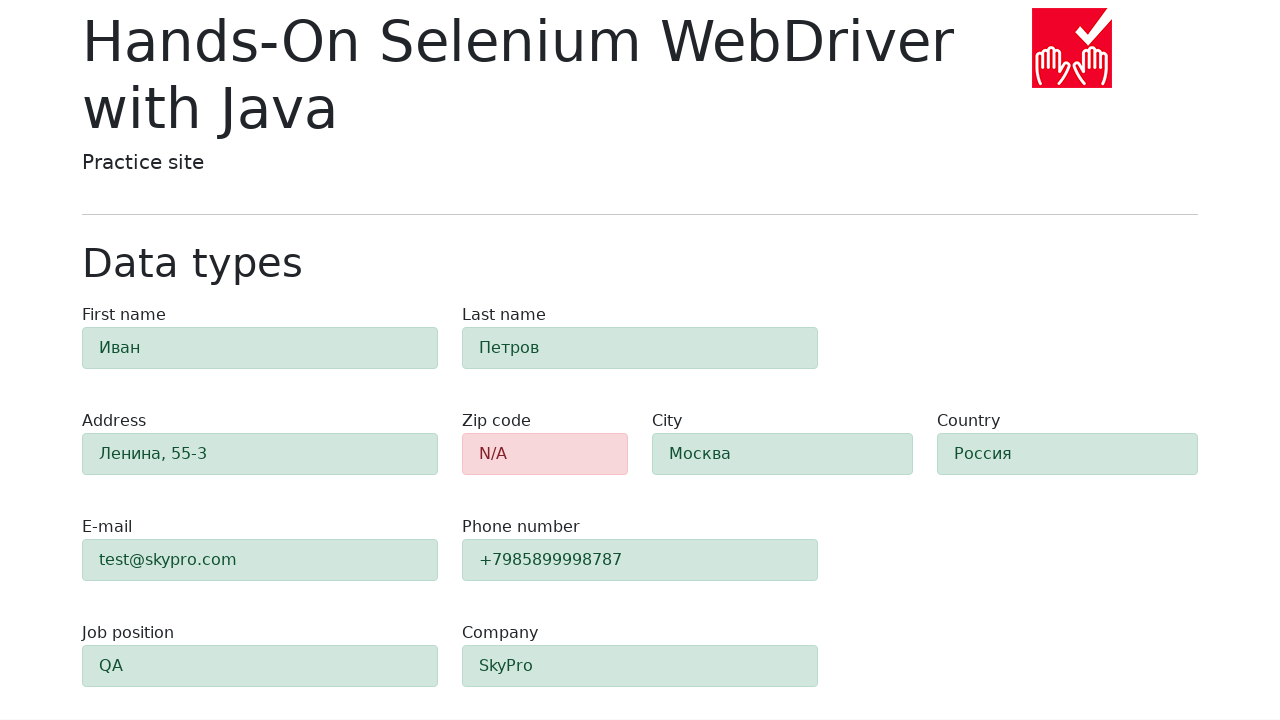

Verified field '#country' shows success state (green) - assertion passed
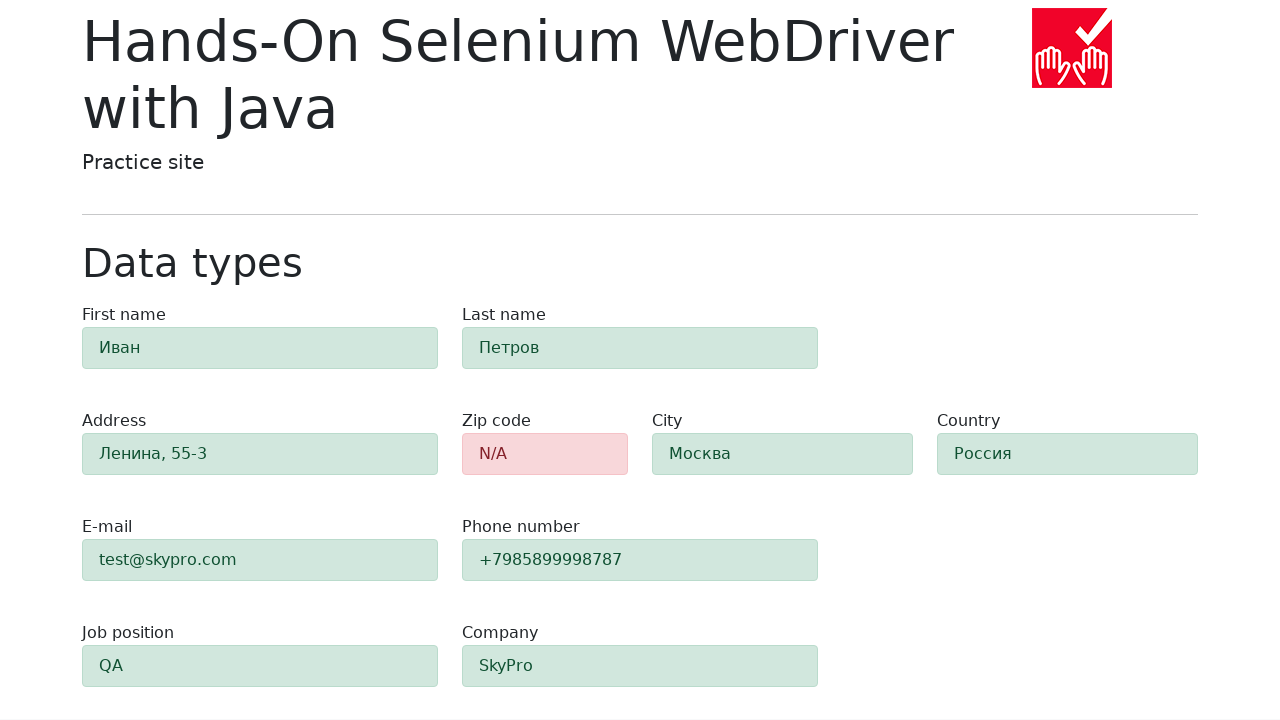

Waited for success field '#e-mail' to appear
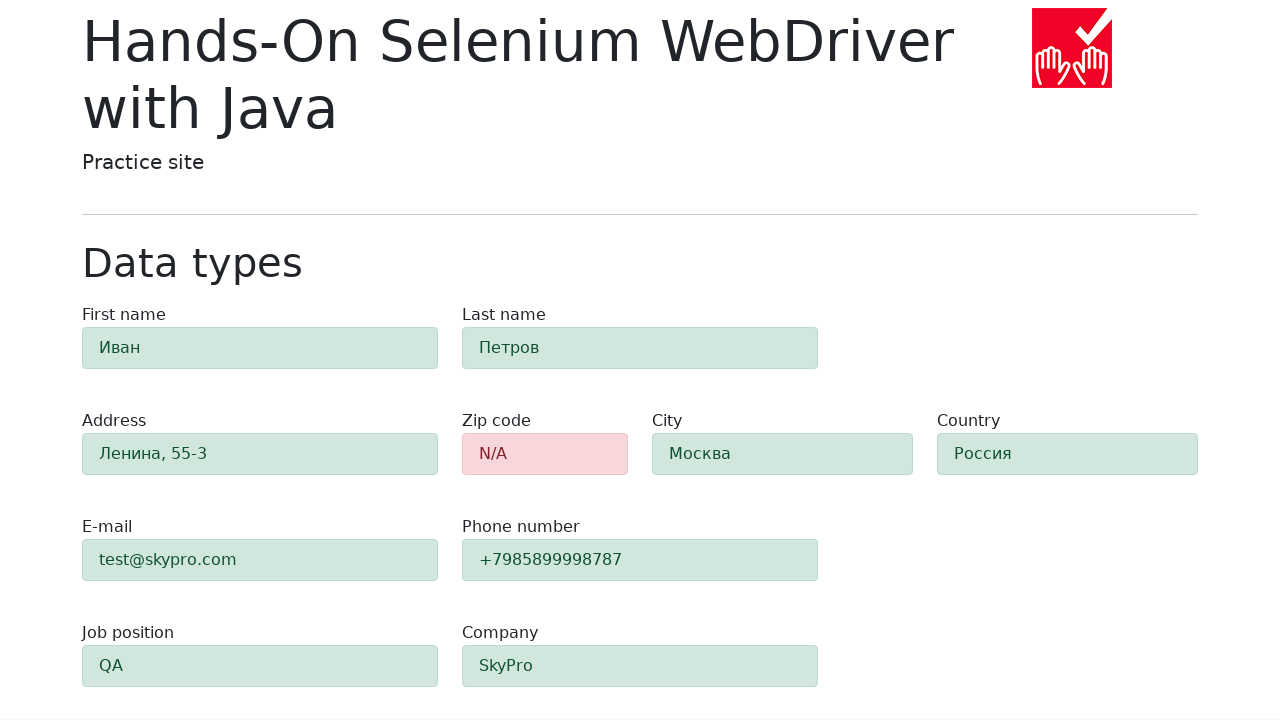

Retrieved class for field '#e-mail': 'alert py-2 alert-success'
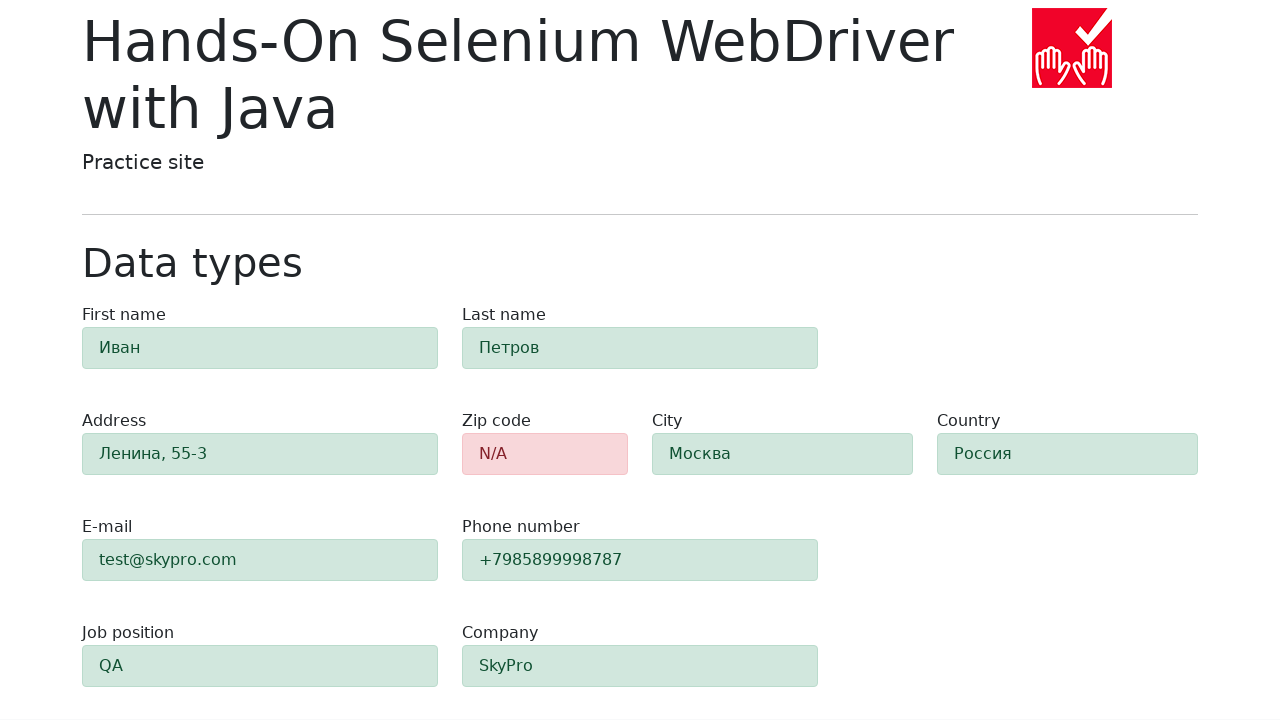

Verified field '#e-mail' shows success state (green) - assertion passed
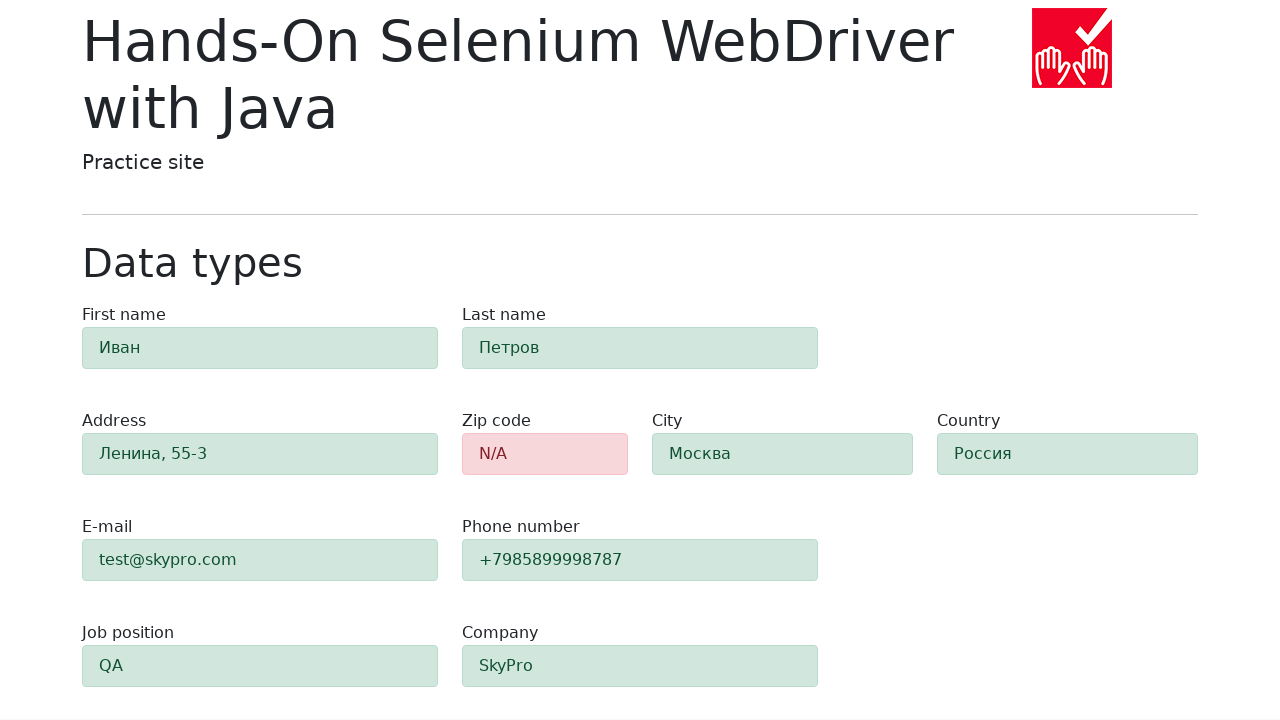

Waited for success field '#phone' to appear
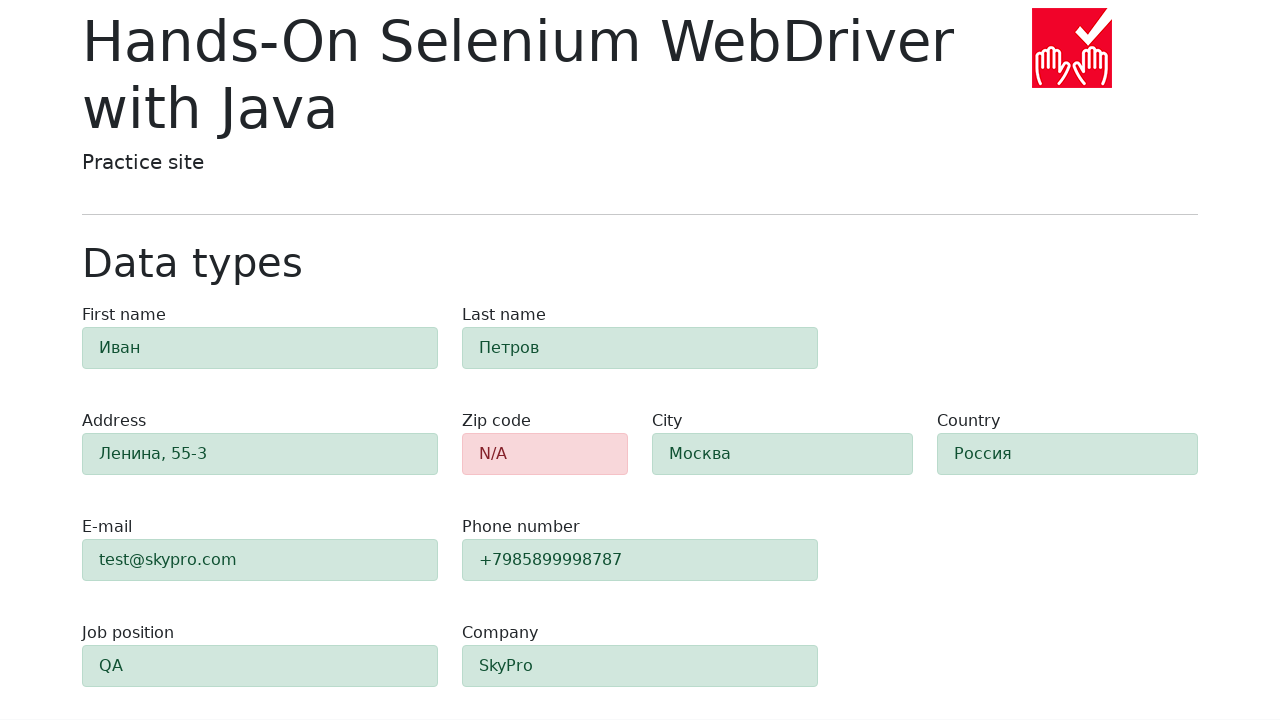

Retrieved class for field '#phone': 'alert py-2 alert-success'
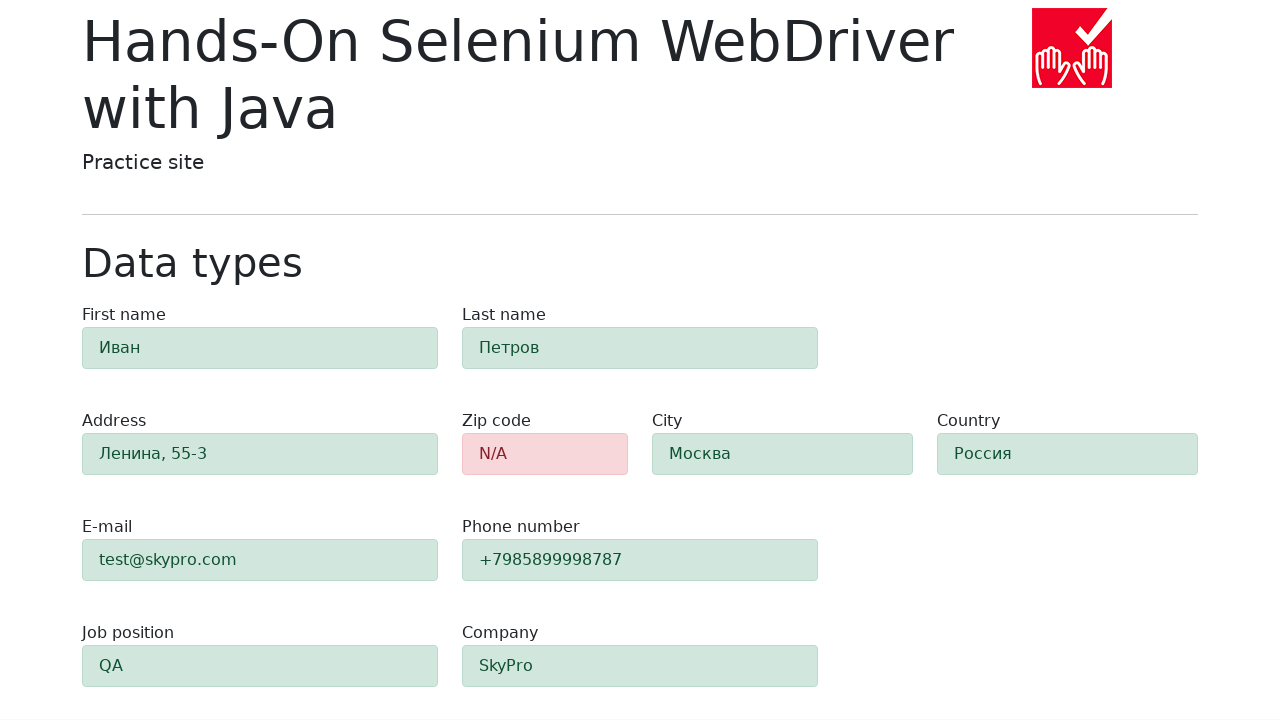

Verified field '#phone' shows success state (green) - assertion passed
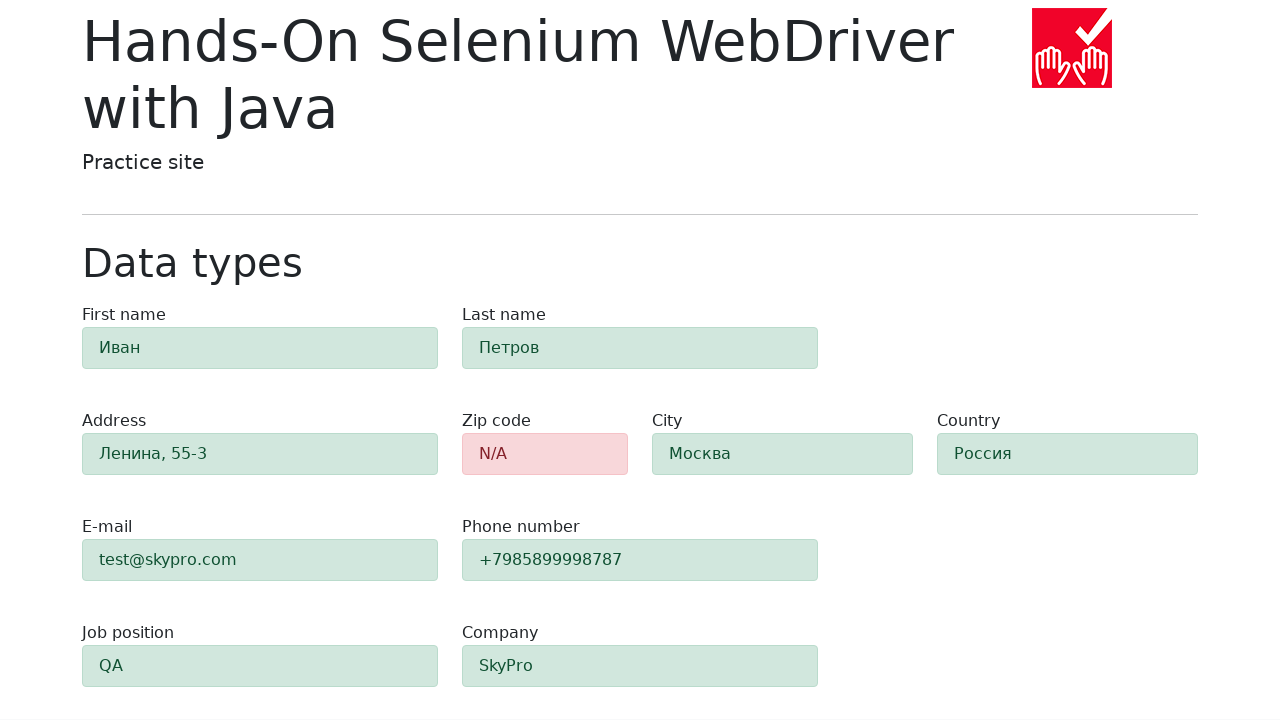

Waited for success field '#job-position' to appear
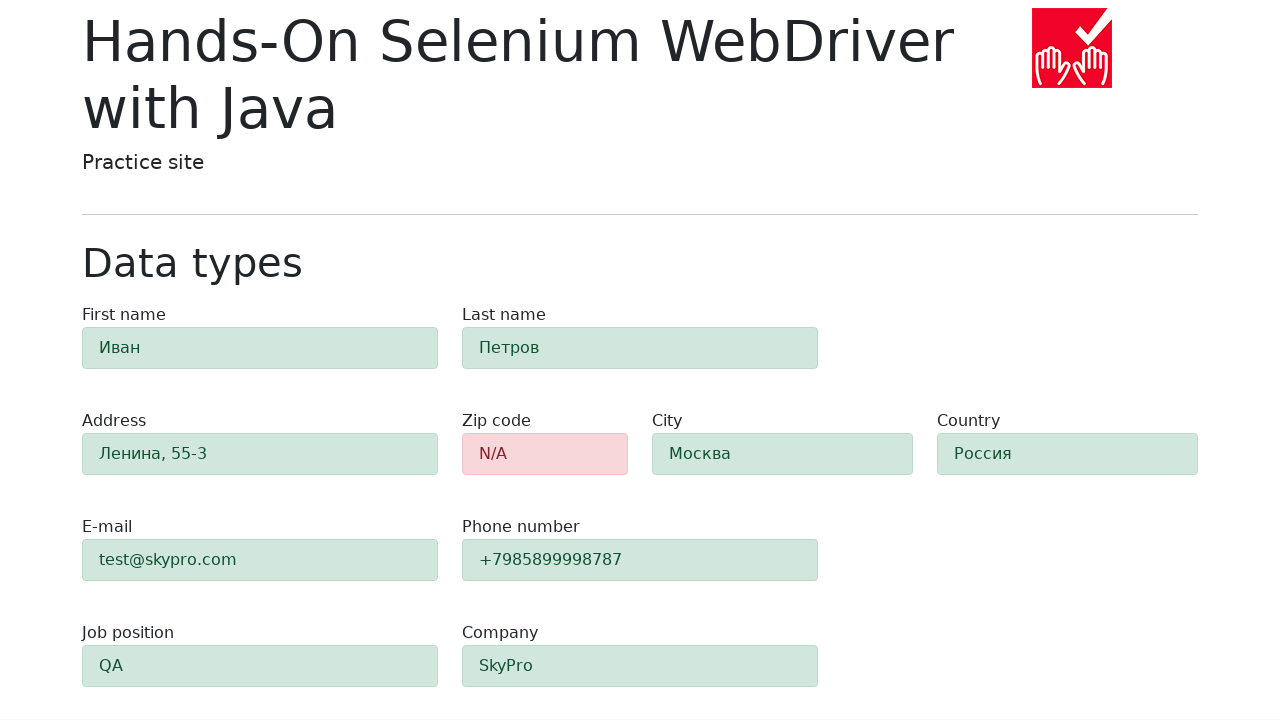

Retrieved class for field '#job-position': 'alert py-2 alert-success'
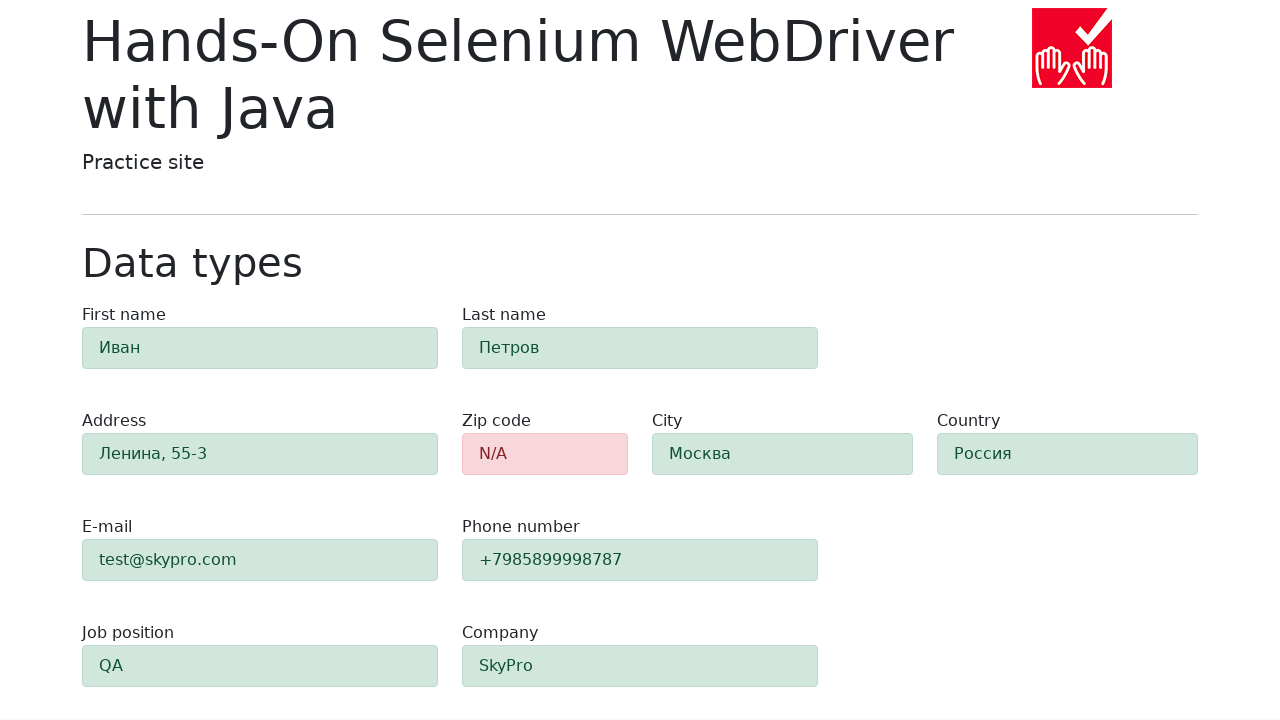

Verified field '#job-position' shows success state (green) - assertion passed
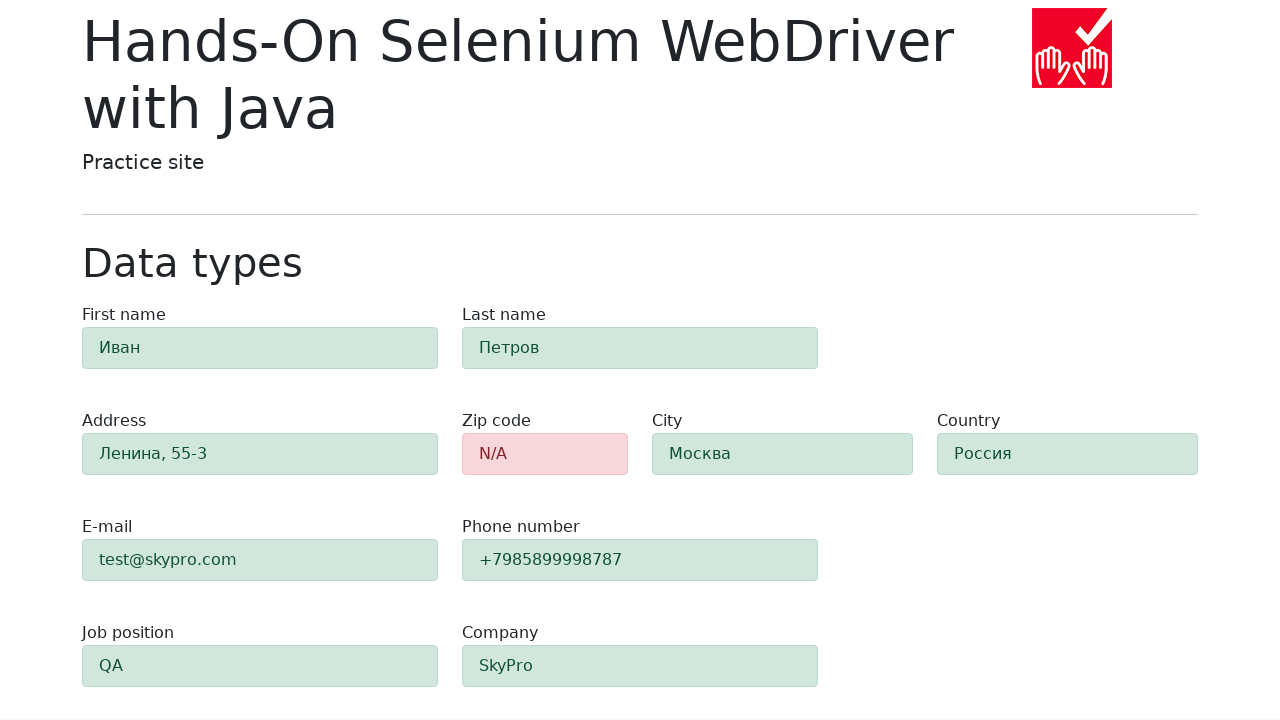

Waited for success field '#company' to appear
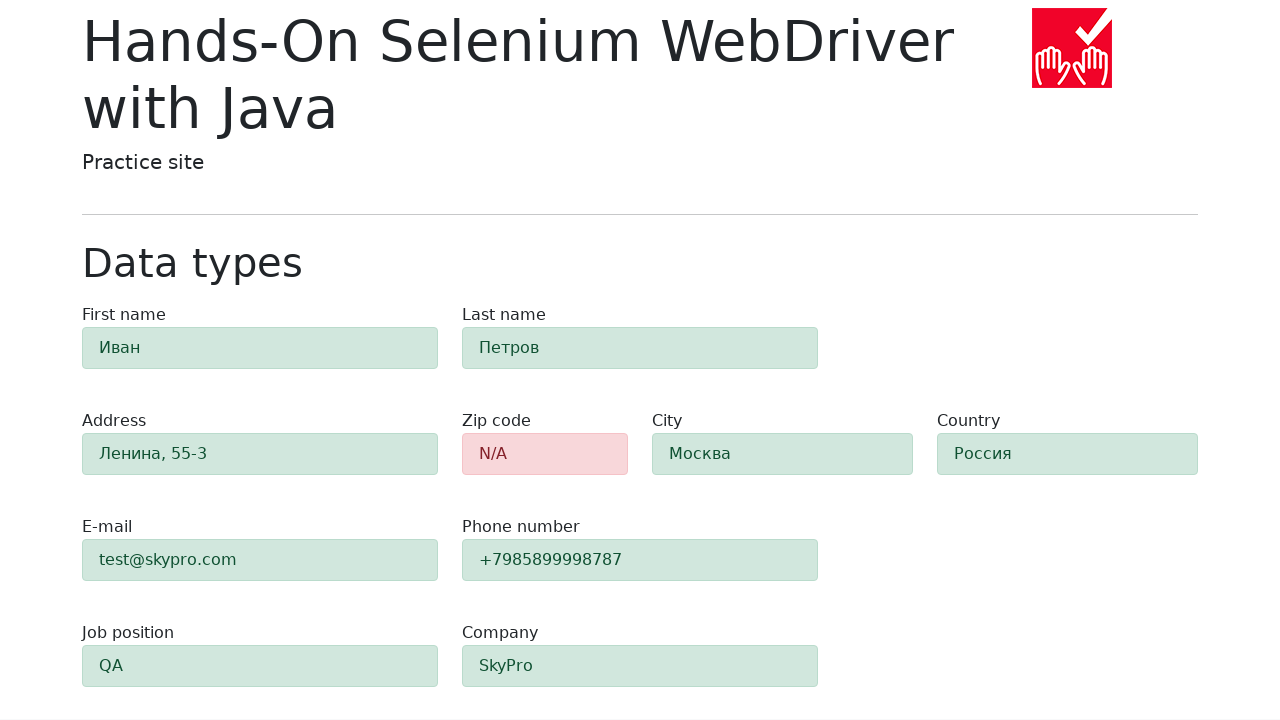

Retrieved class for field '#company': 'alert py-2 alert-success'
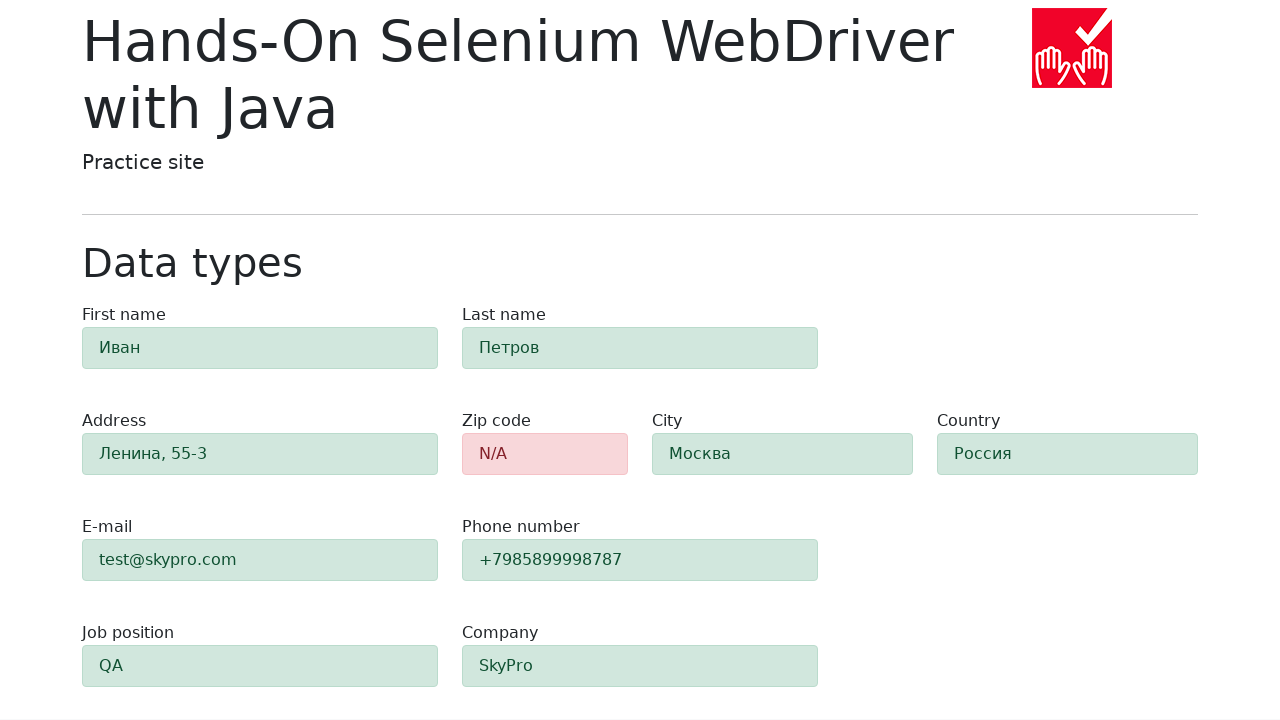

Verified field '#company' shows success state (green) - assertion passed
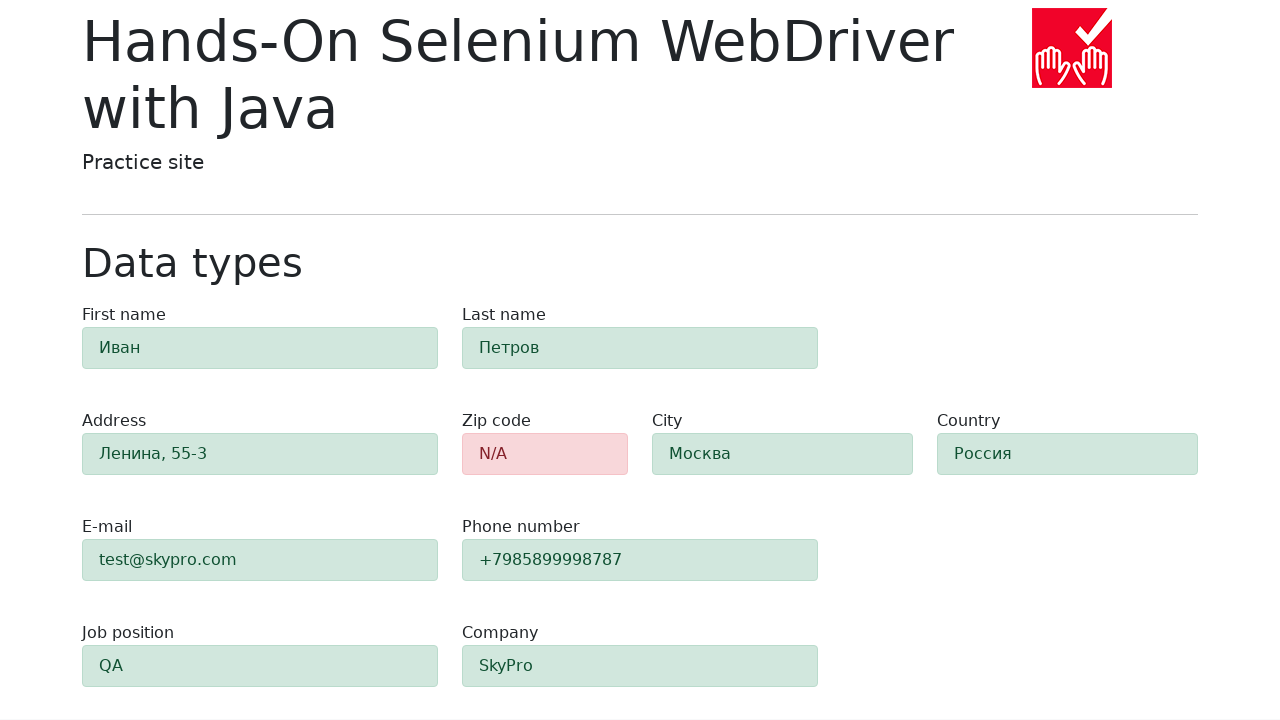

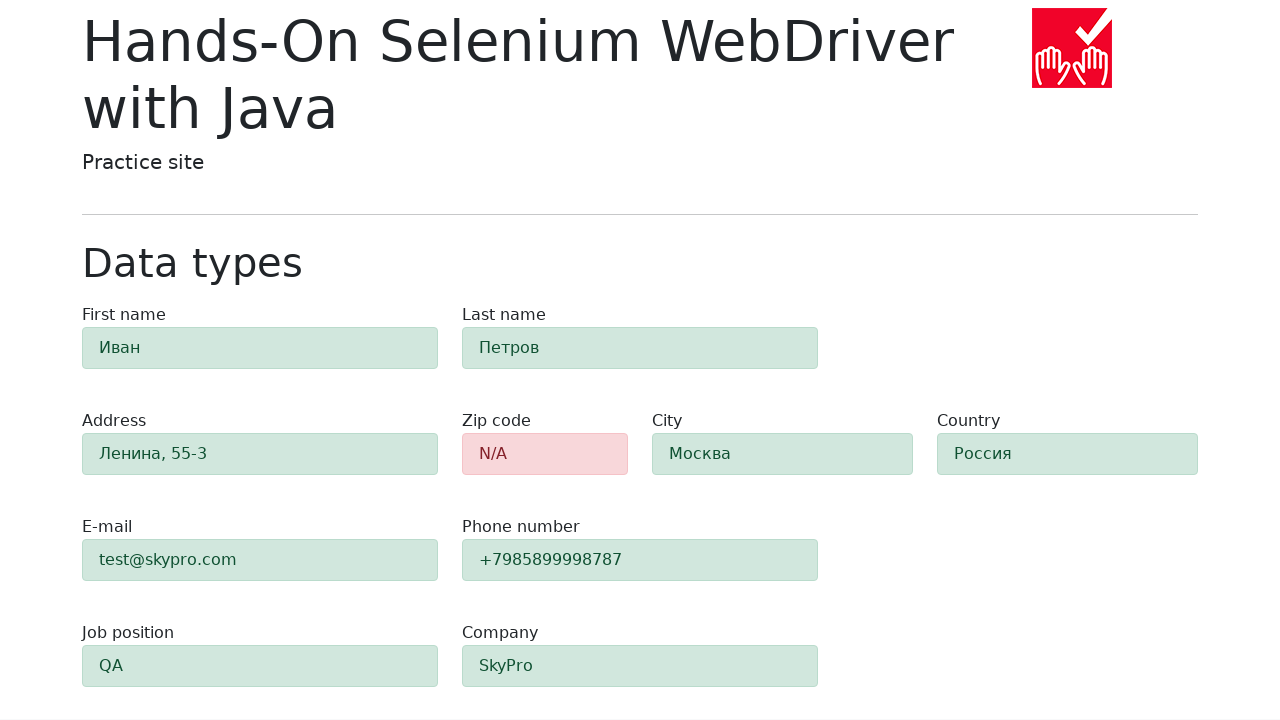